Clicks on the letter D link and verifies that all listed programming languages start with 'd'

Starting URL: https://www.99-bottles-of-beer.net/abc.html

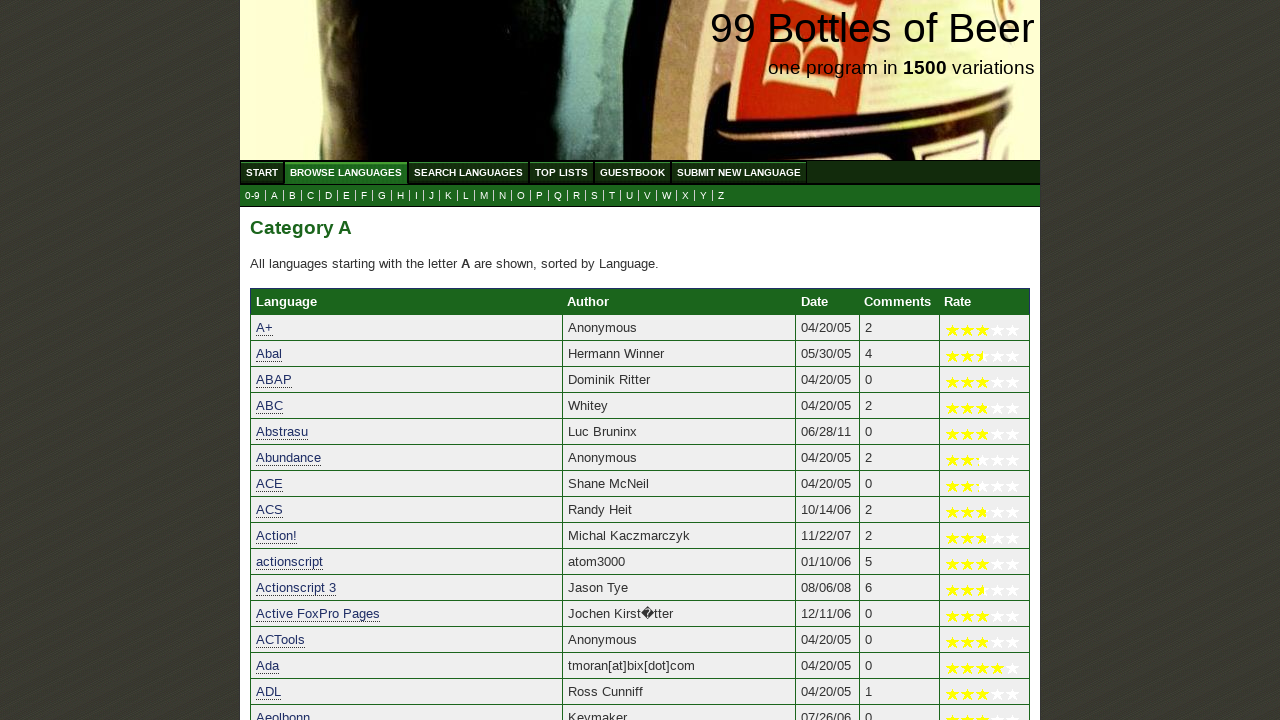

Clicked on letter D link at (328, 196) on a[href='d.html']
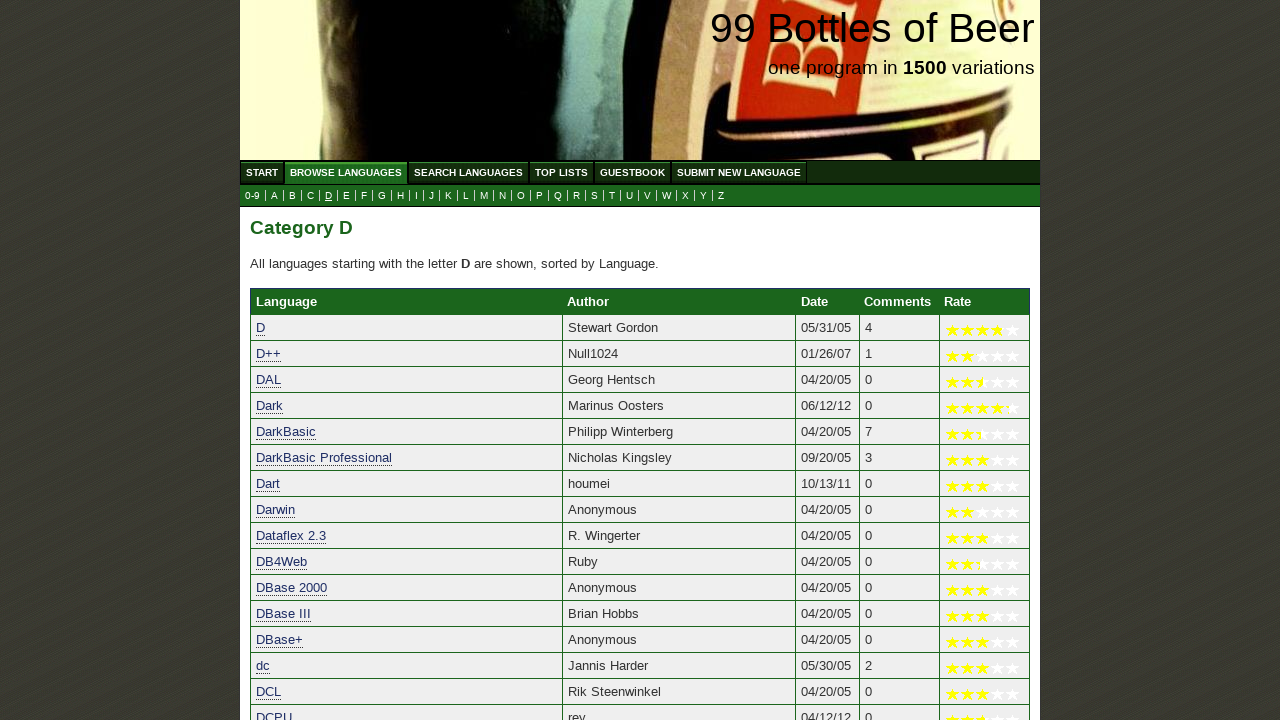

Programming languages results loaded for letter D
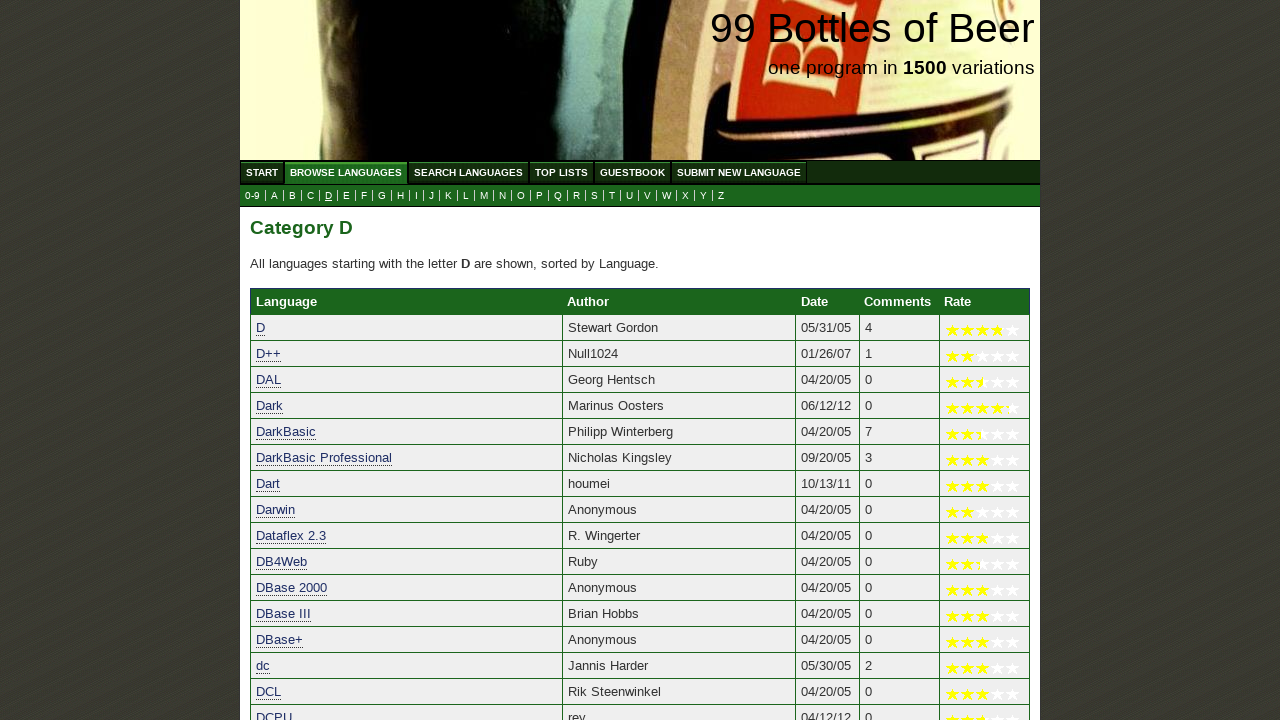

Retrieved 50 programming language results
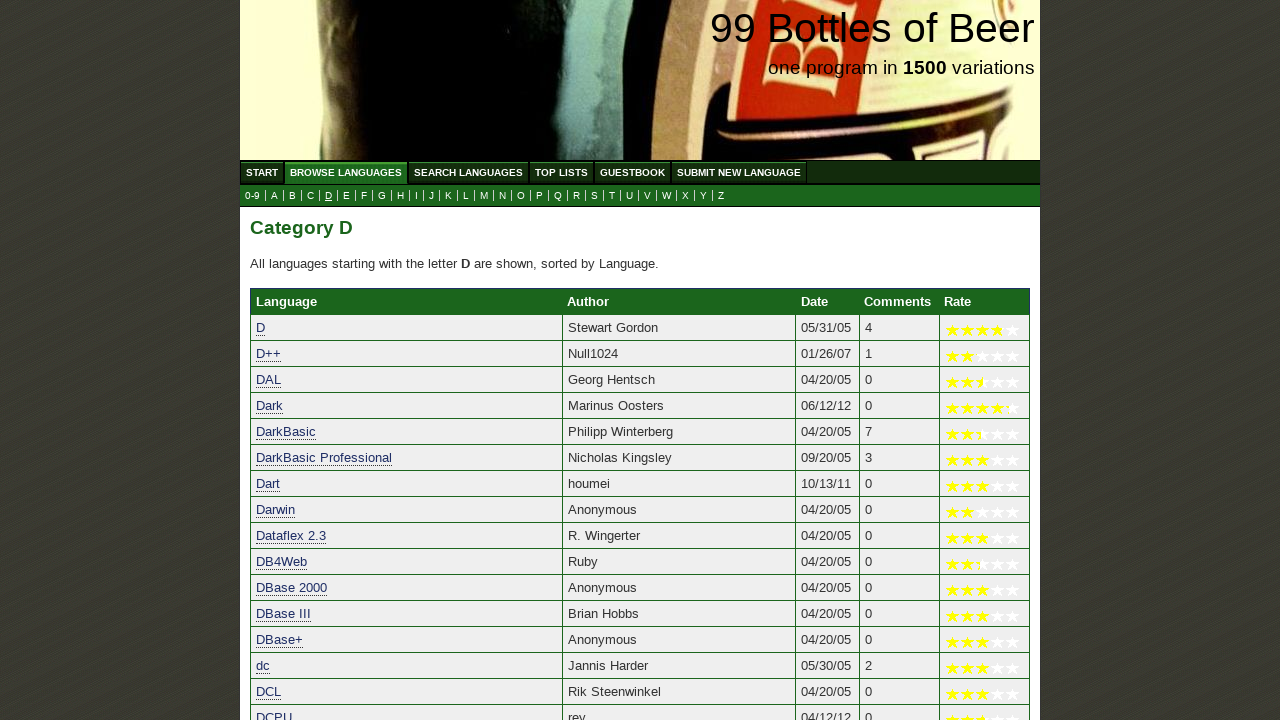

Verified 'D' starts with 'd'
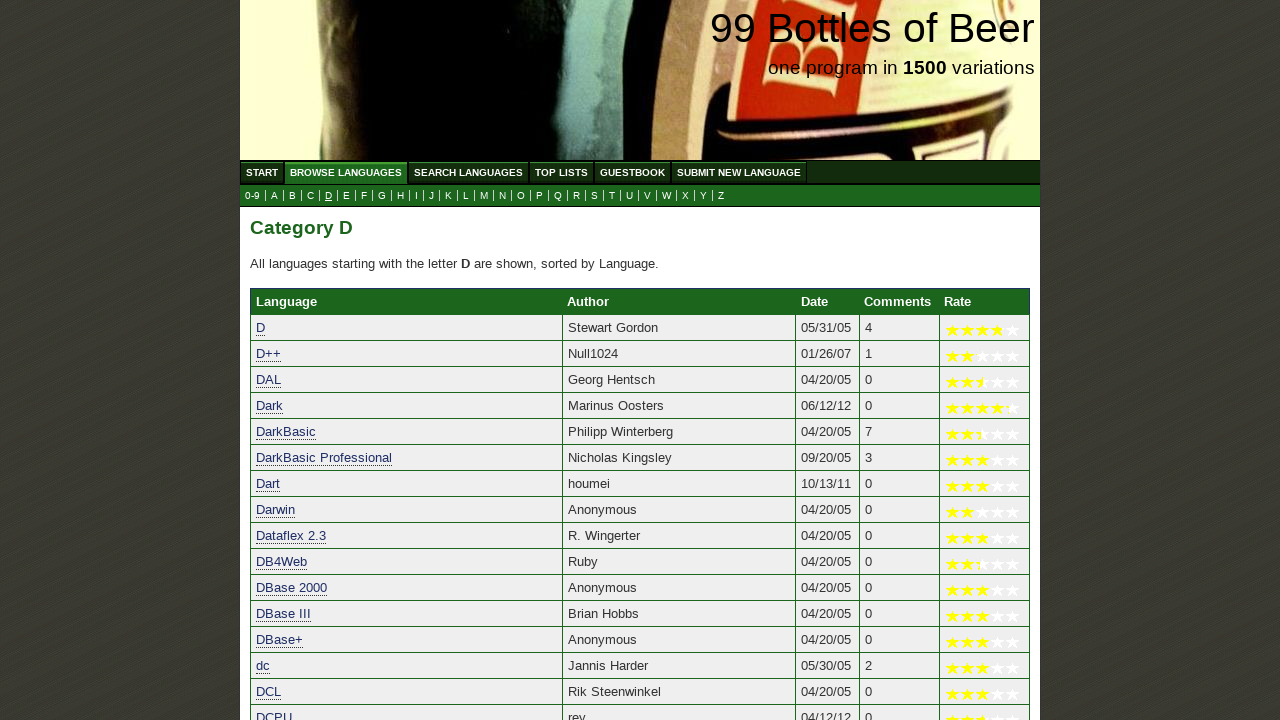

Verified 'D++' starts with 'd'
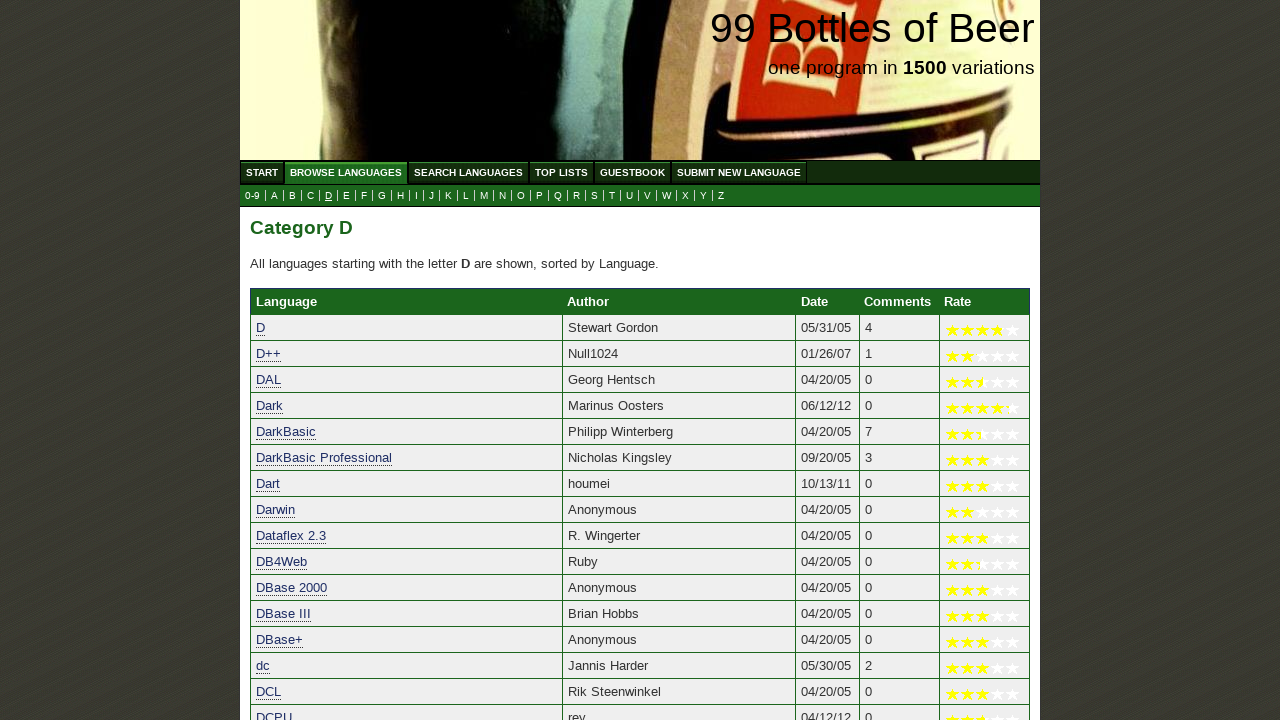

Verified 'DAL' starts with 'd'
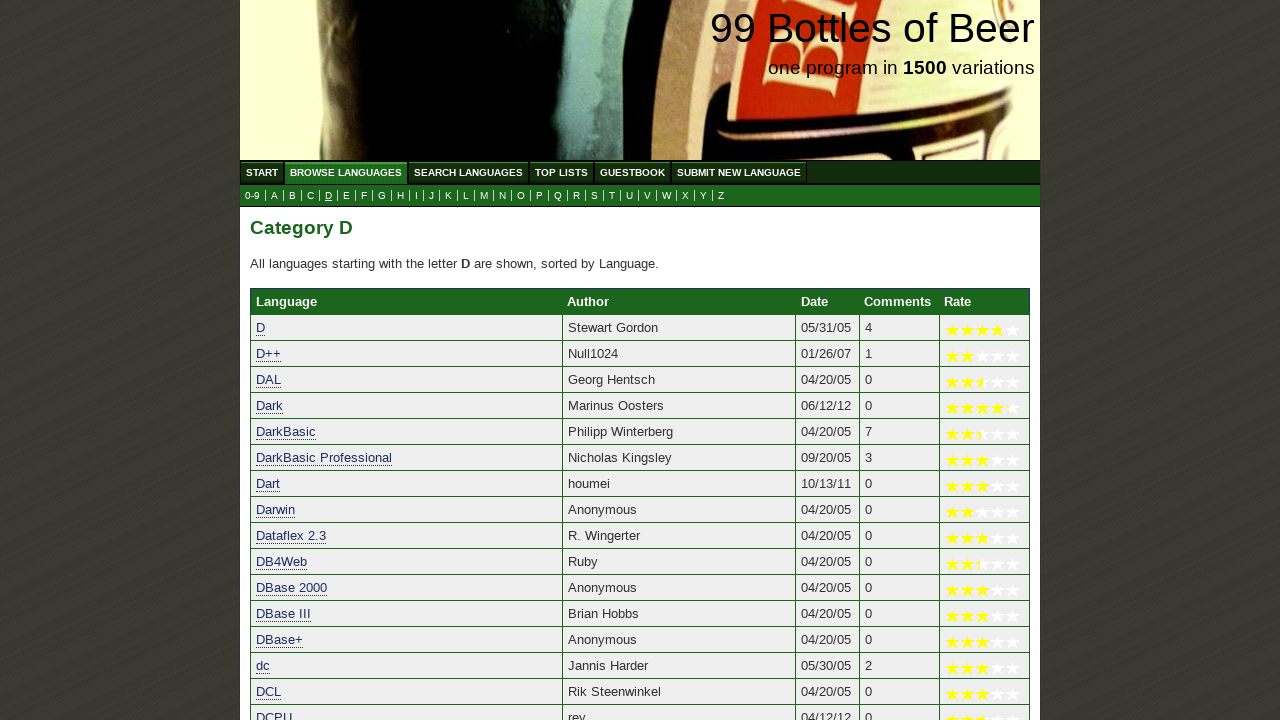

Verified 'Dark' starts with 'd'
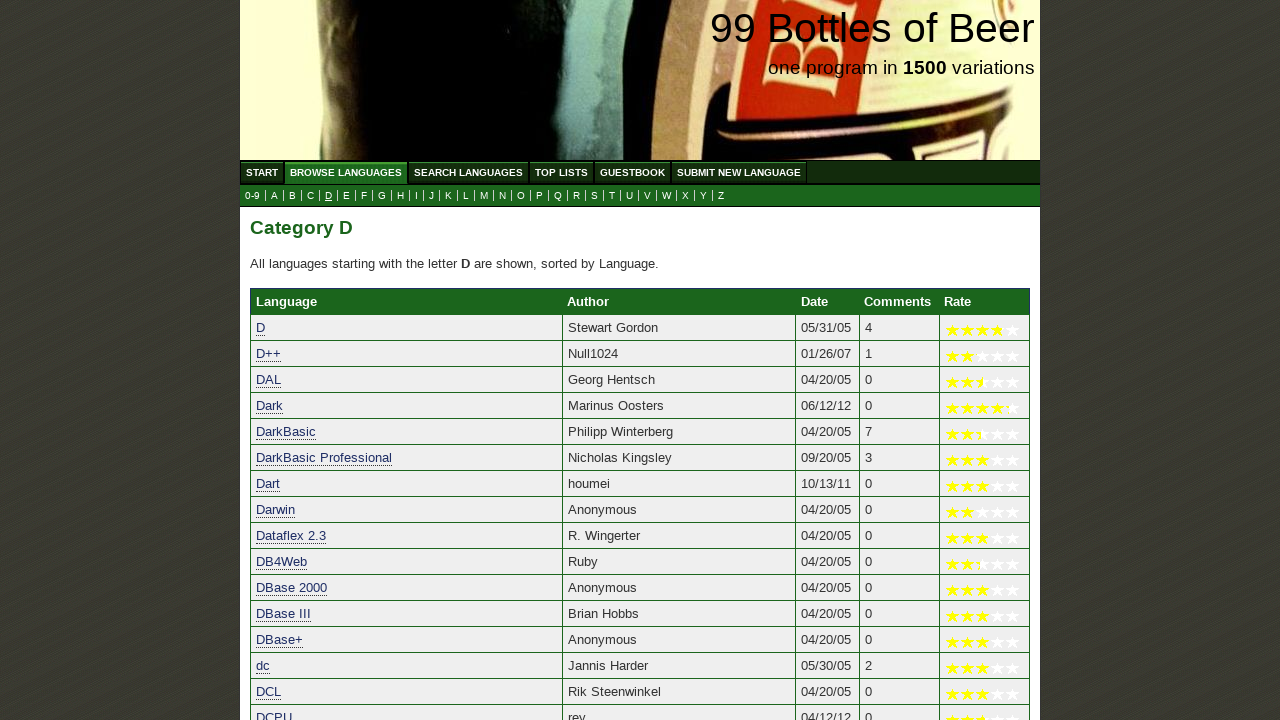

Verified 'DarkBasic' starts with 'd'
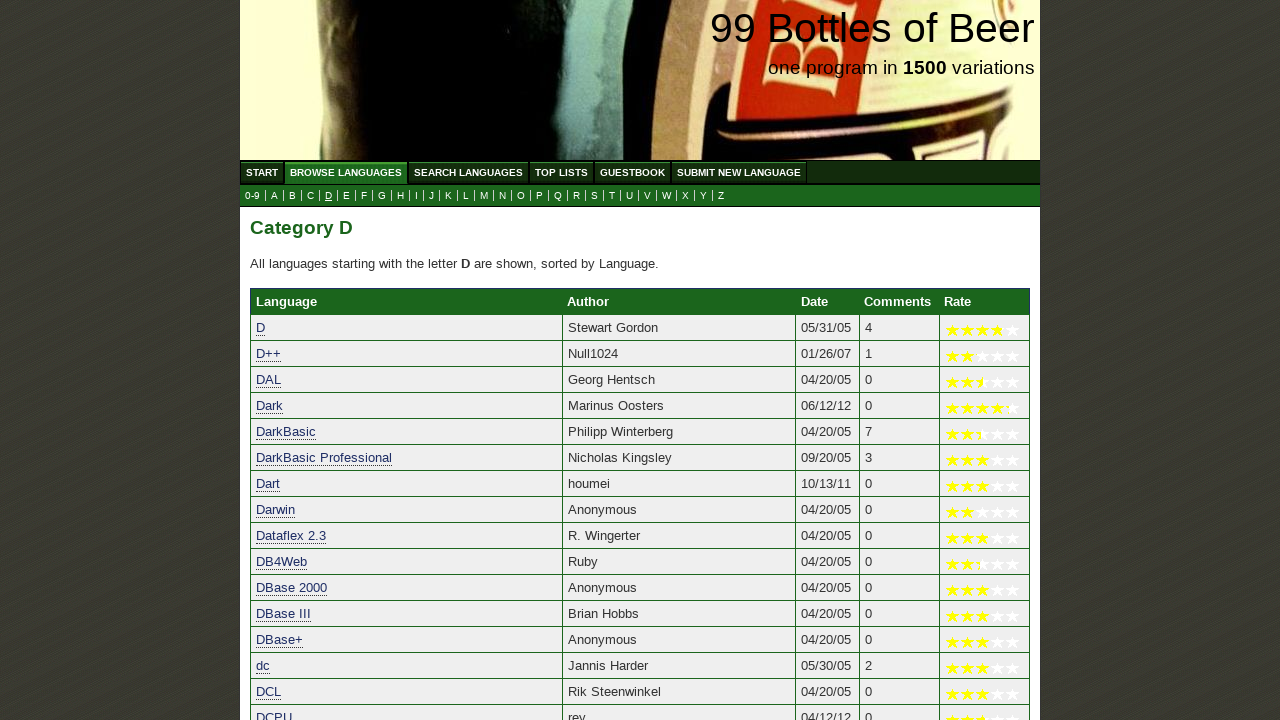

Verified 'DarkBasic Professional' starts with 'd'
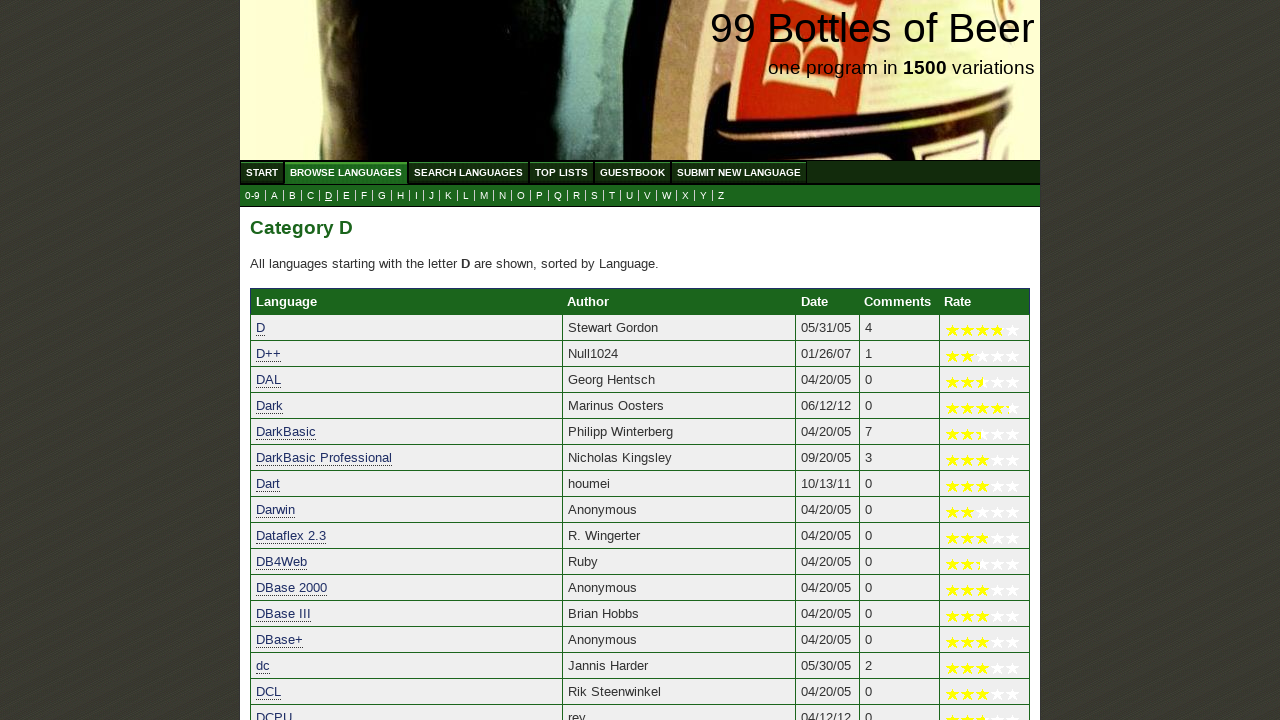

Verified 'Dart' starts with 'd'
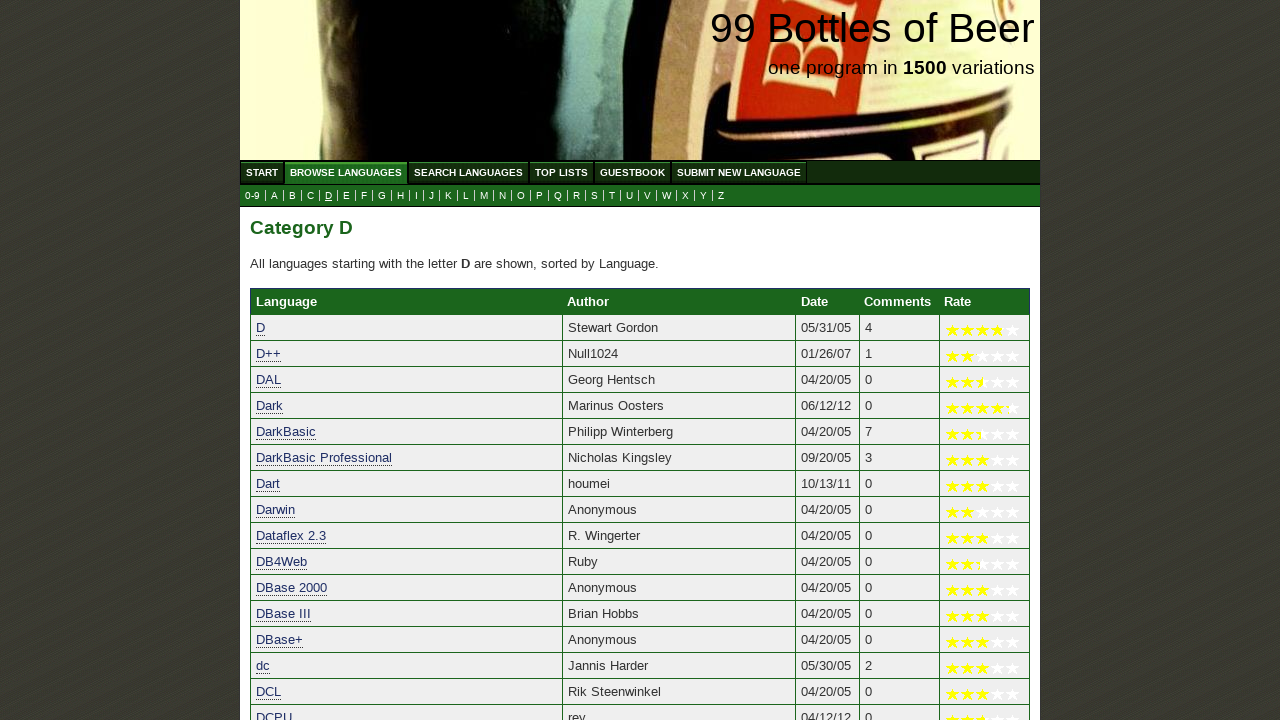

Verified 'Darwin' starts with 'd'
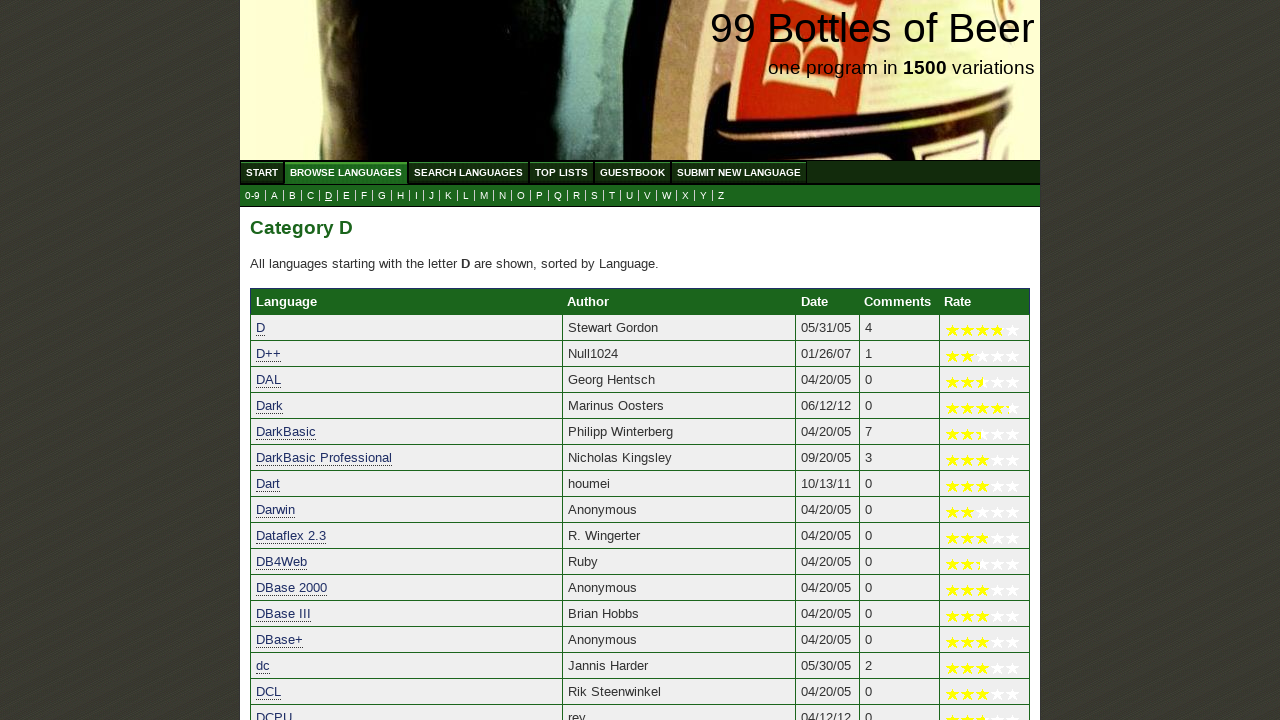

Verified 'Dataflex 2.3' starts with 'd'
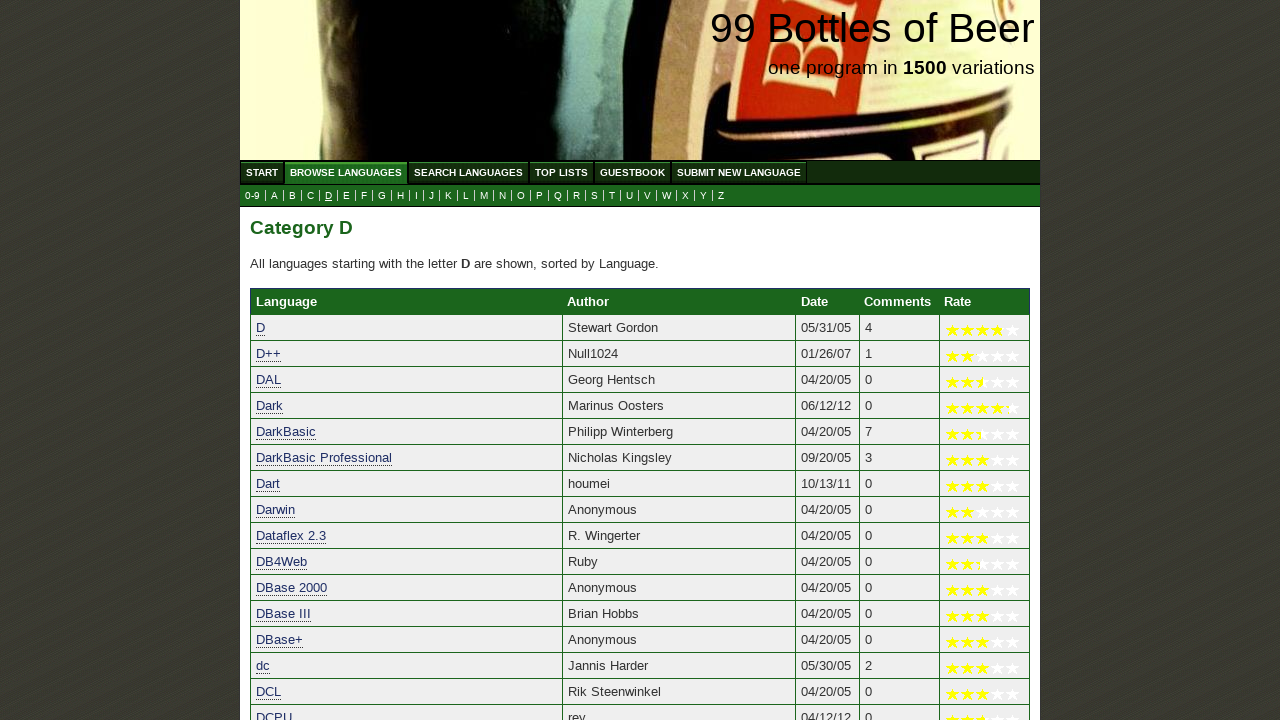

Verified 'DB4Web' starts with 'd'
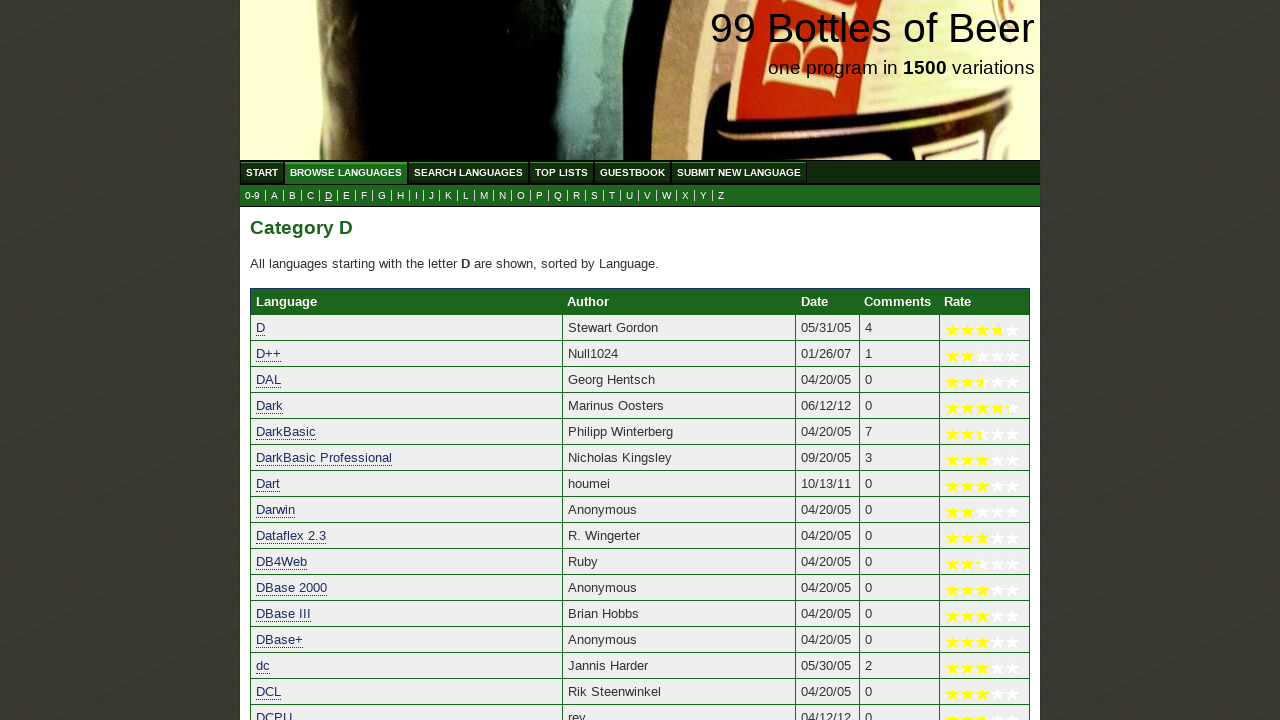

Verified 'DBase 2000' starts with 'd'
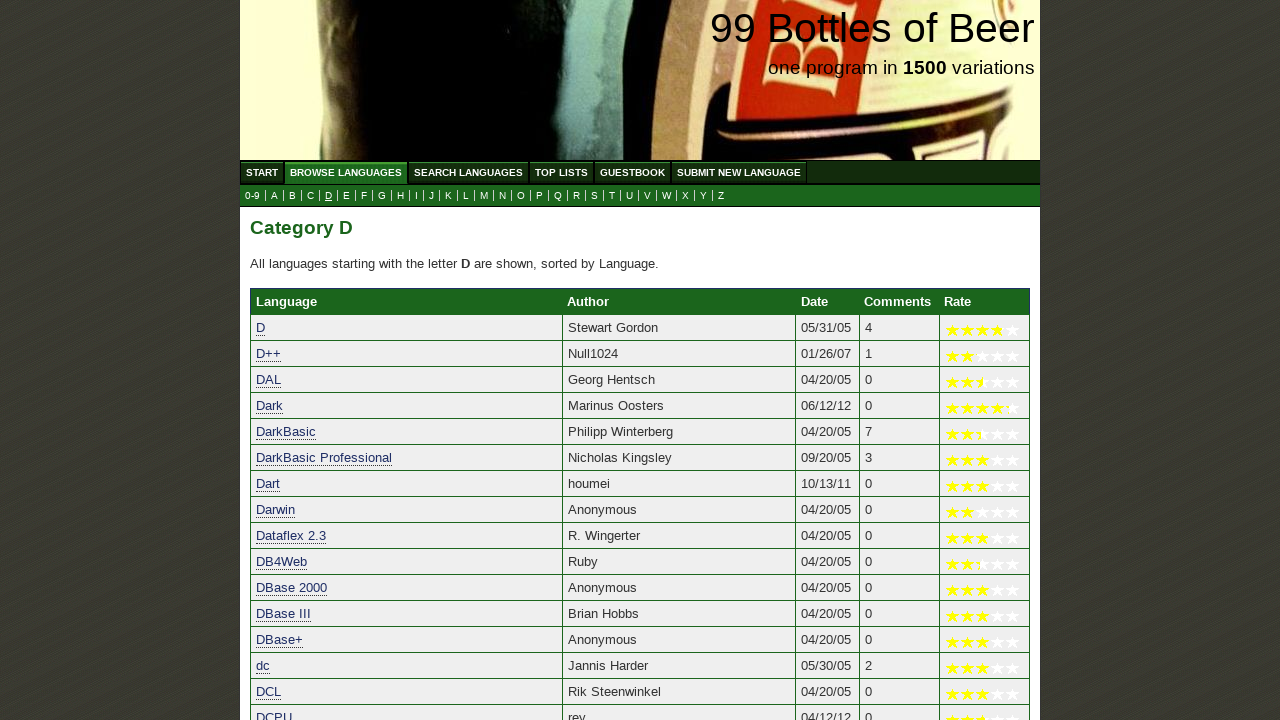

Verified 'DBase III' starts with 'd'
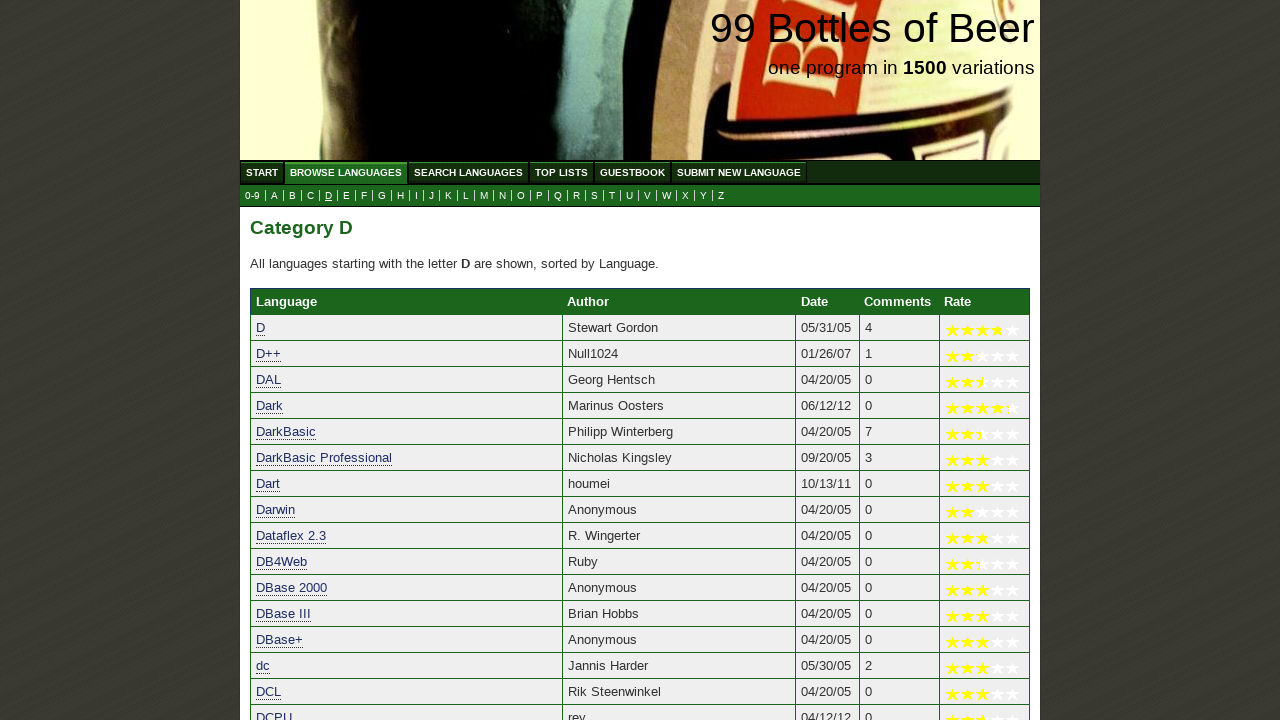

Verified 'DBase+' starts with 'd'
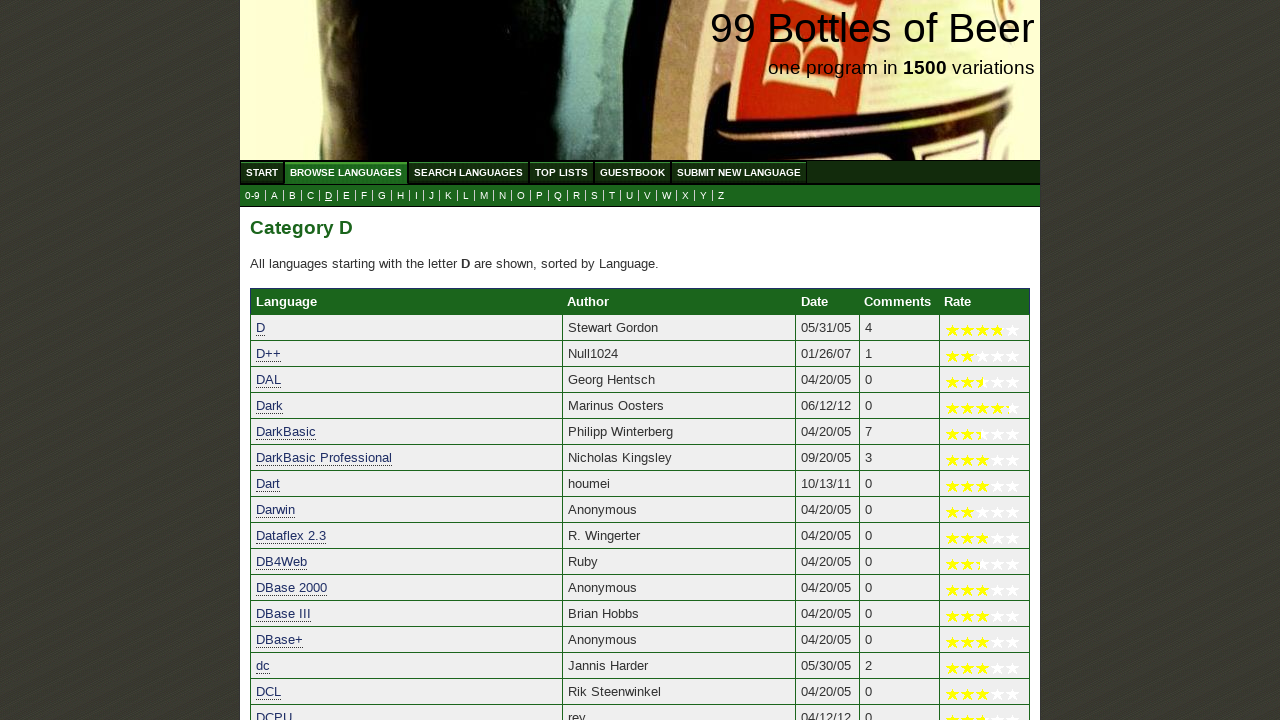

Verified 'dc' starts with 'd'
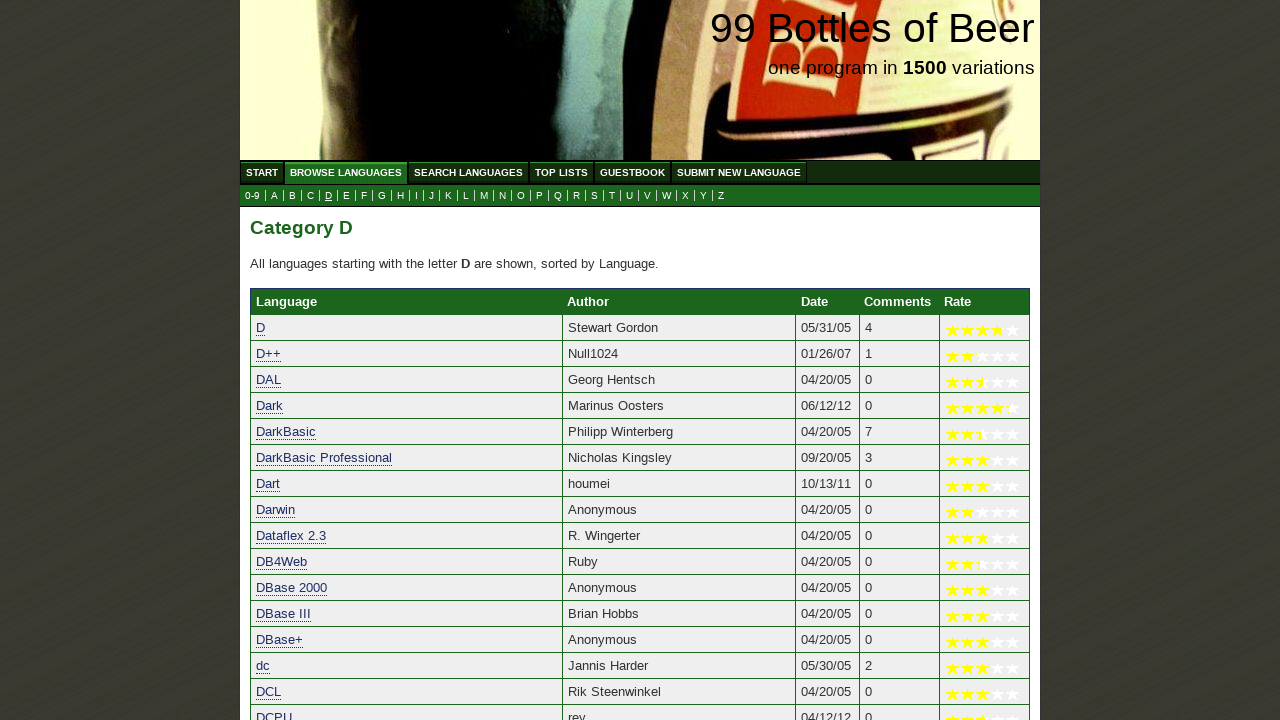

Verified 'DCL' starts with 'd'
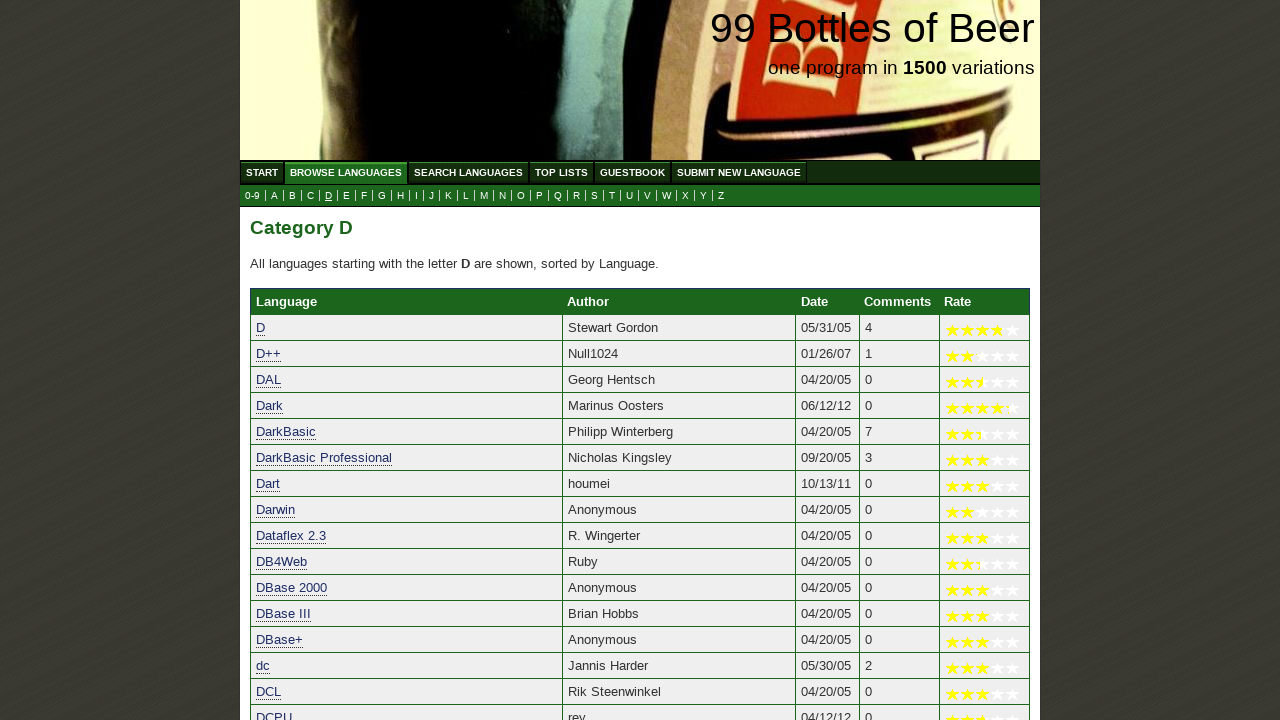

Verified 'DCPU' starts with 'd'
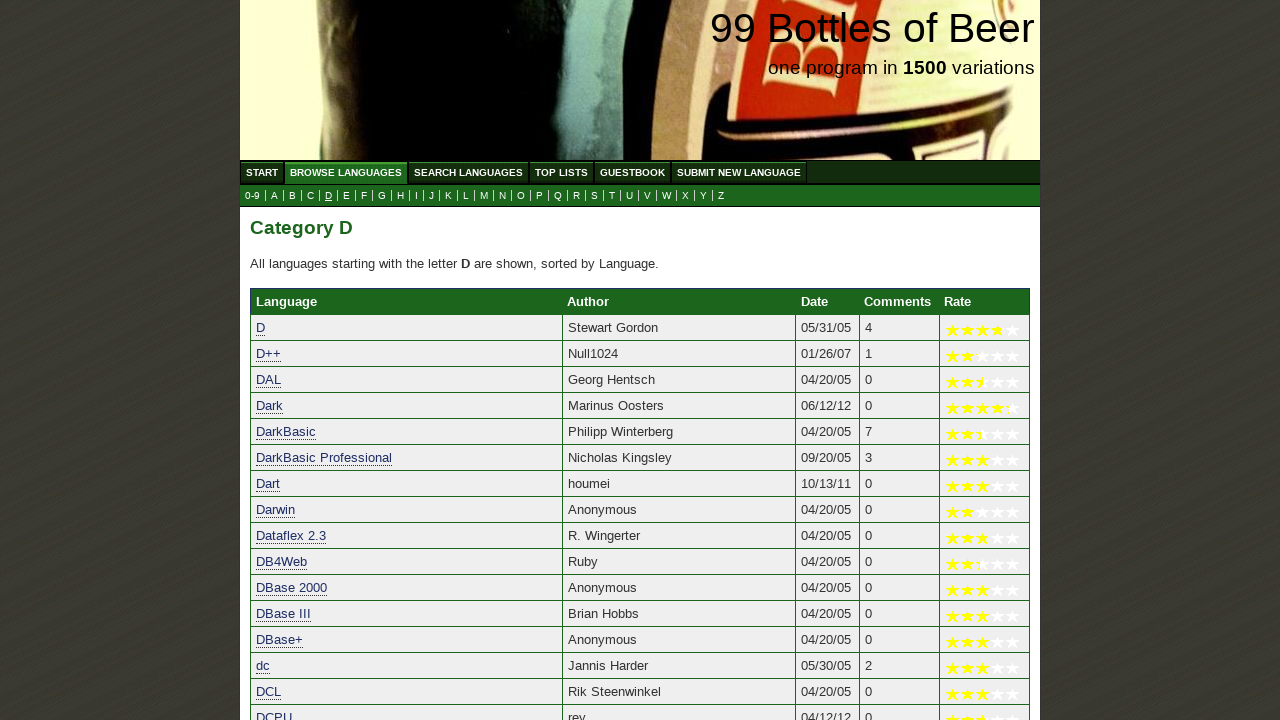

Verified 'DEBUG' starts with 'd'
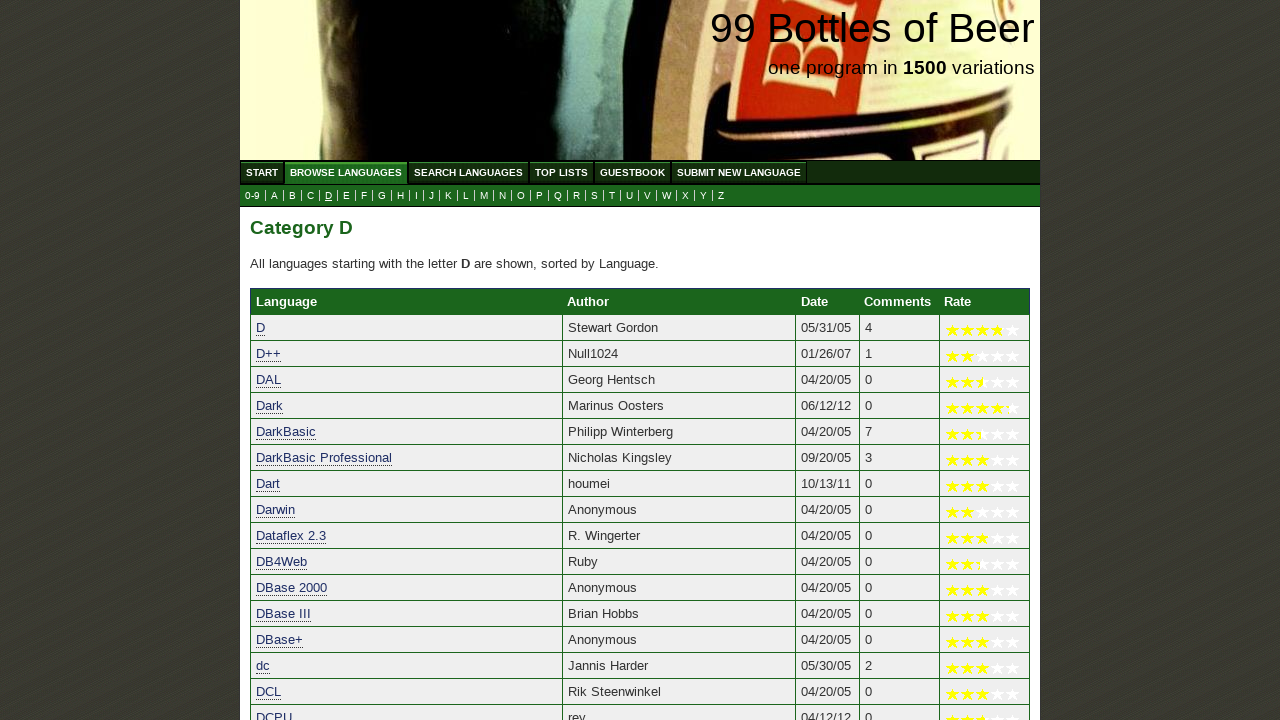

Verified 'Decaf' starts with 'd'
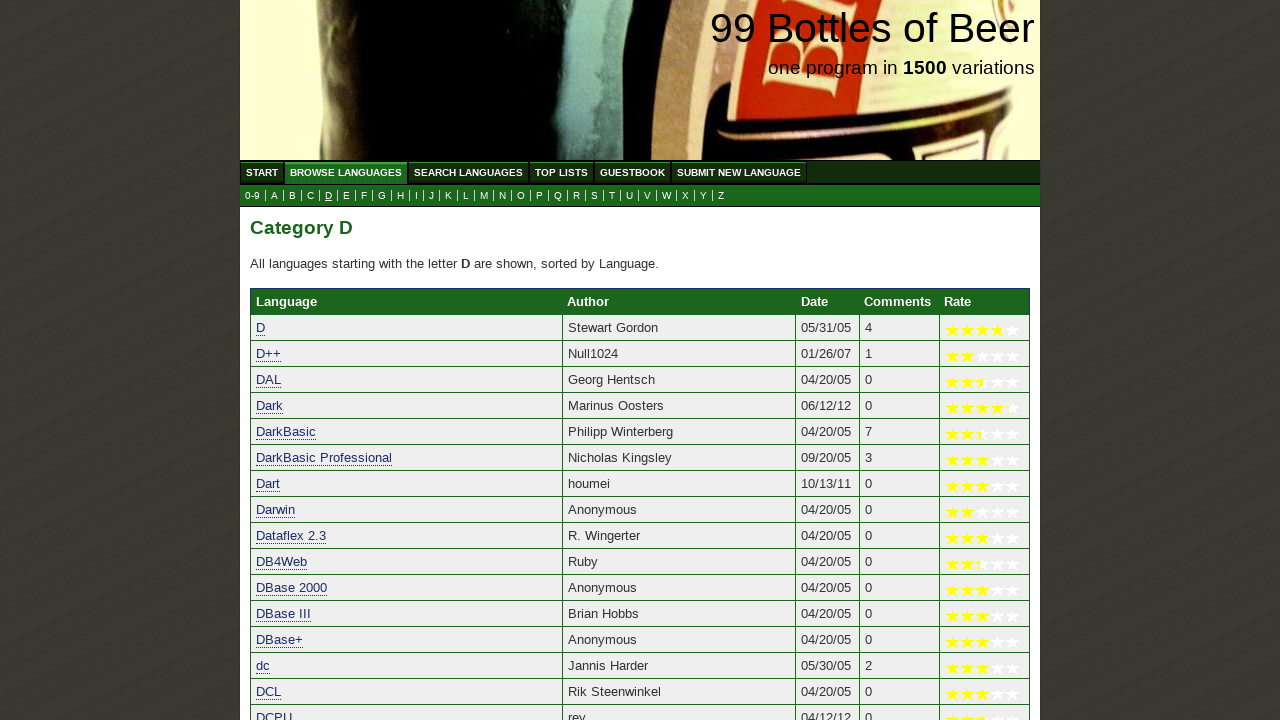

Verified 'DECTPU' starts with 'd'
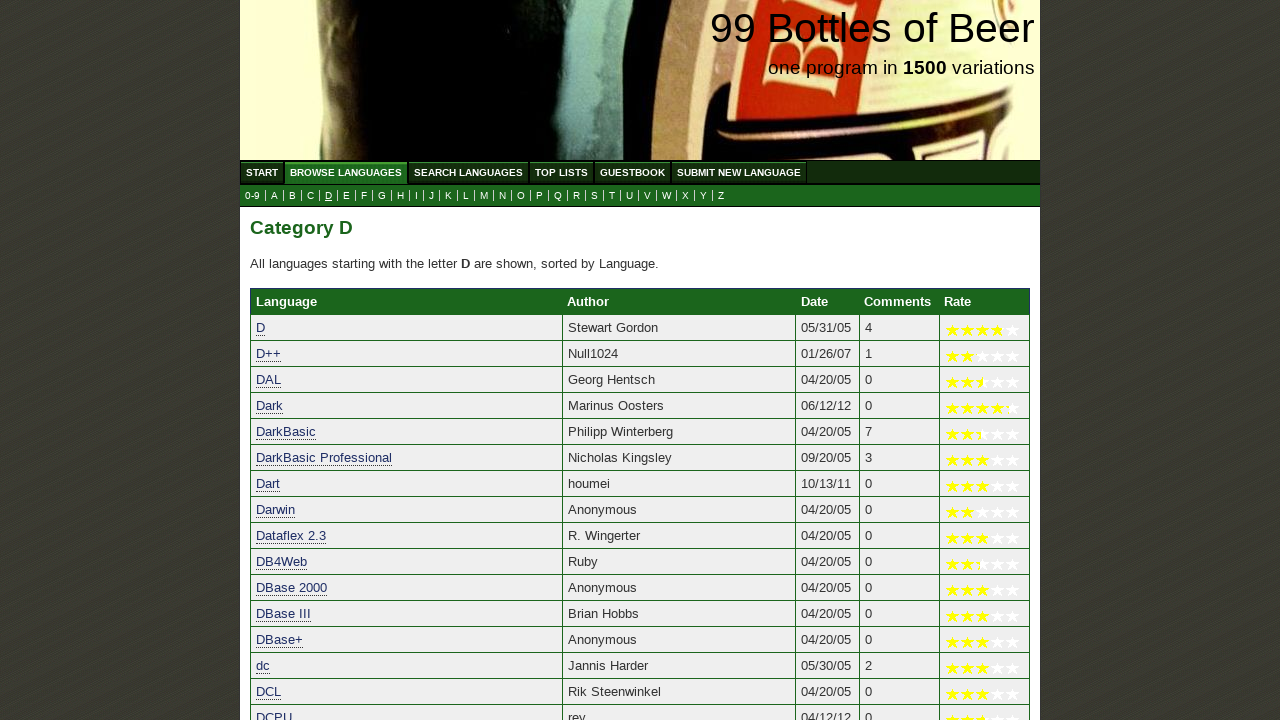

Verified 'Definer' starts with 'd'
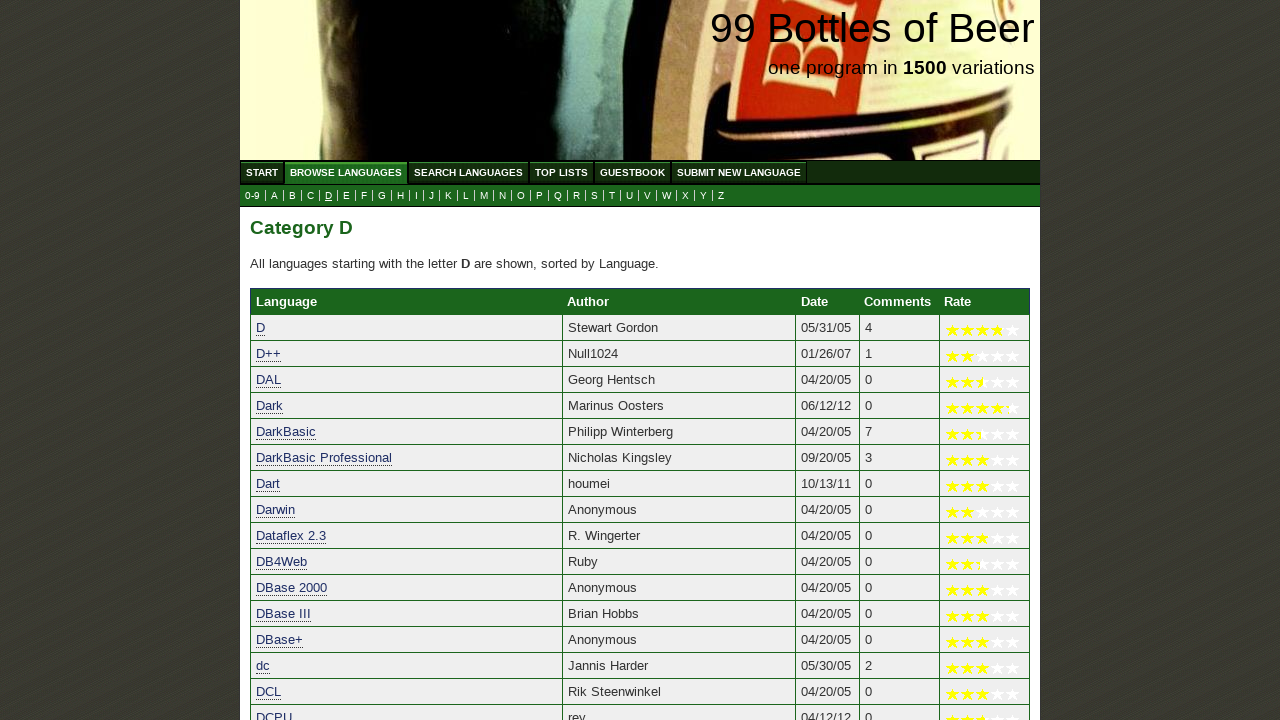

Verified 'Delcam PowerMILL Macro Language' starts with 'd'
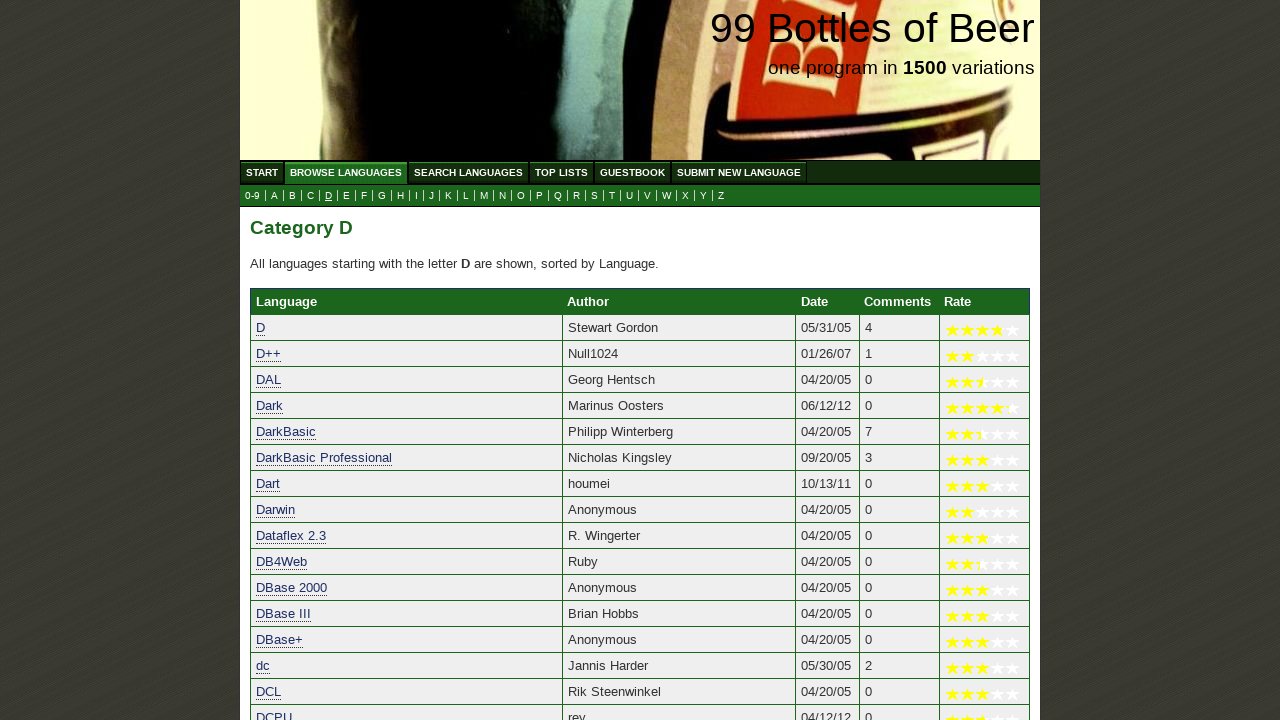

Verified 'Delphi' starts with 'd'
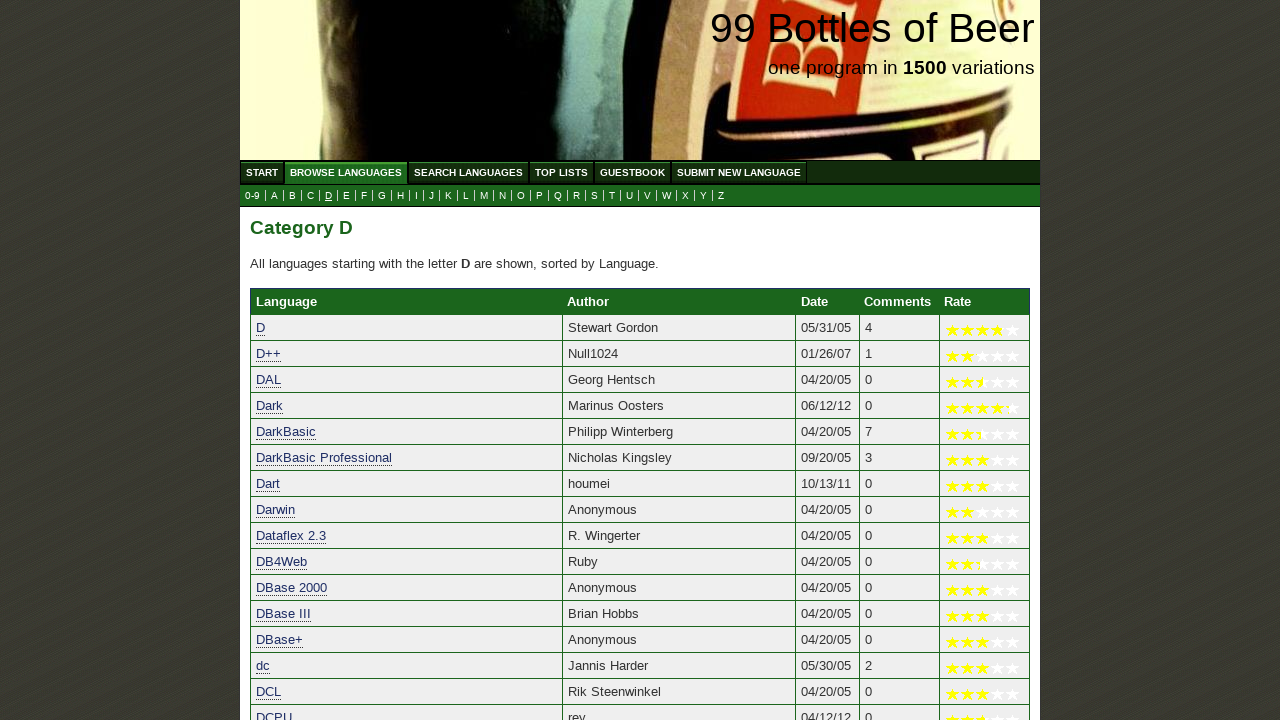

Verified 'Derive 6' starts with 'd'
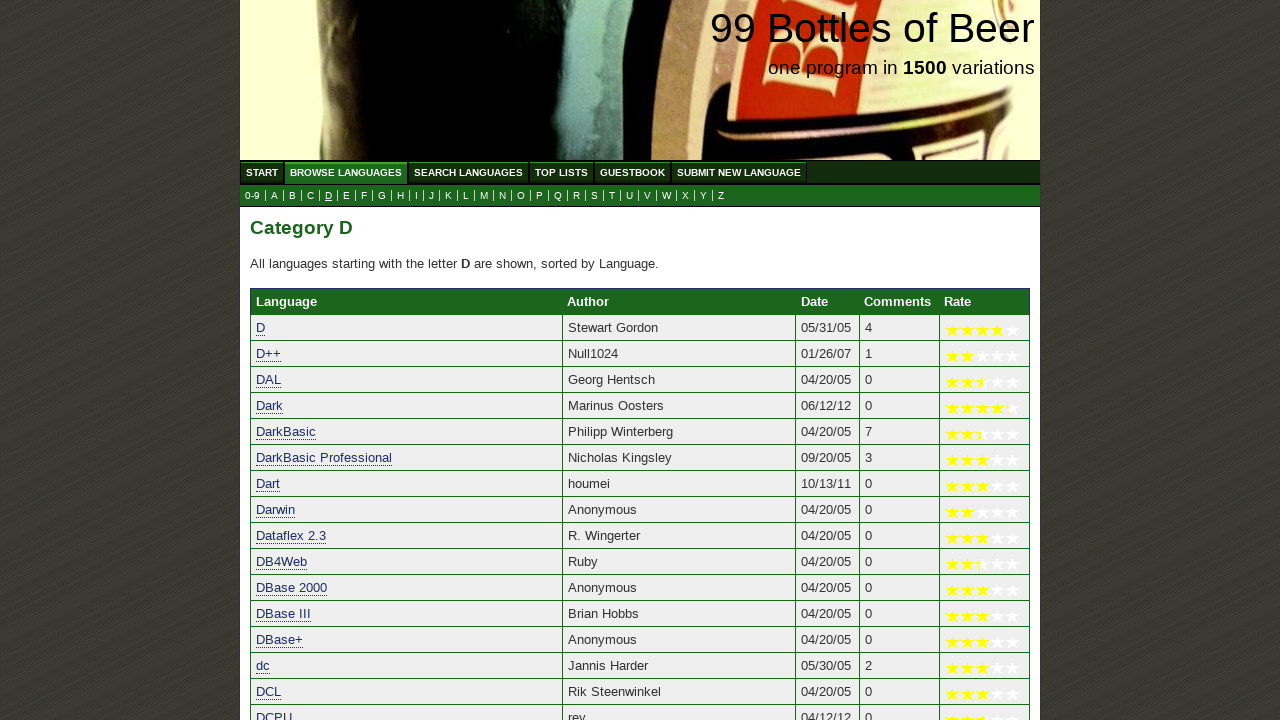

Verified 'D�v� Vu' starts with 'd'
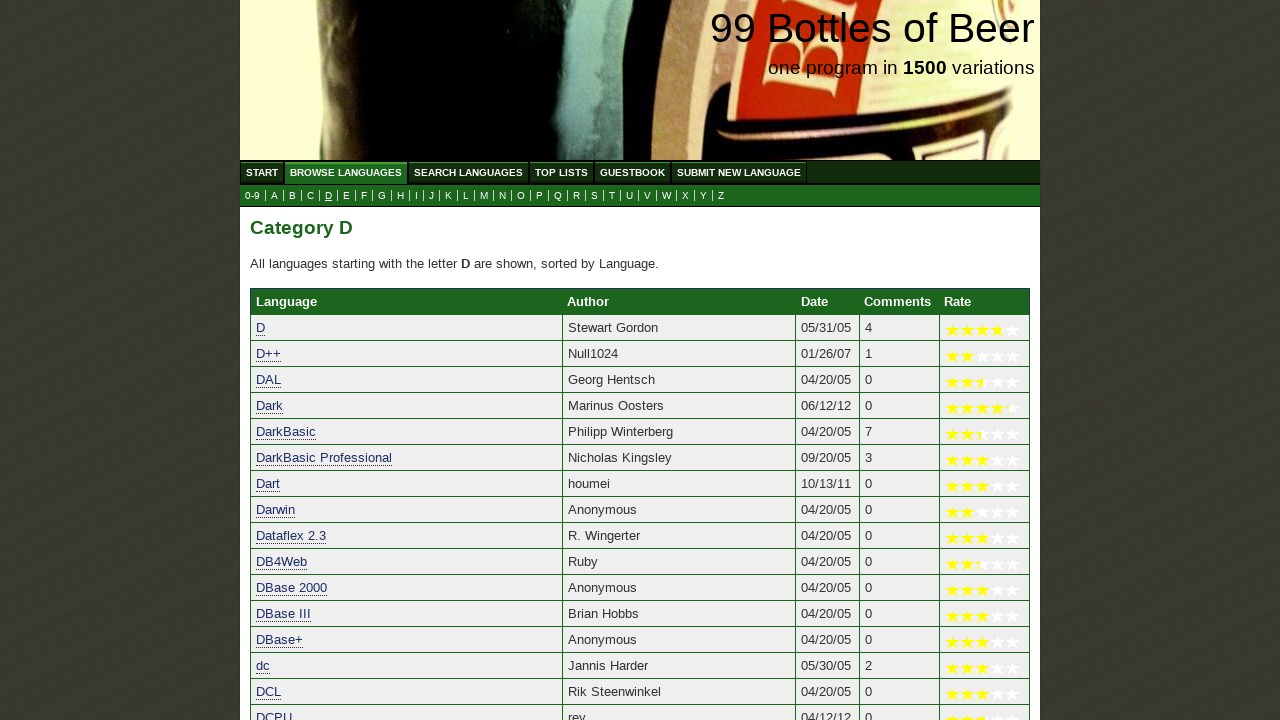

Verified 'DHTML' starts with 'd'
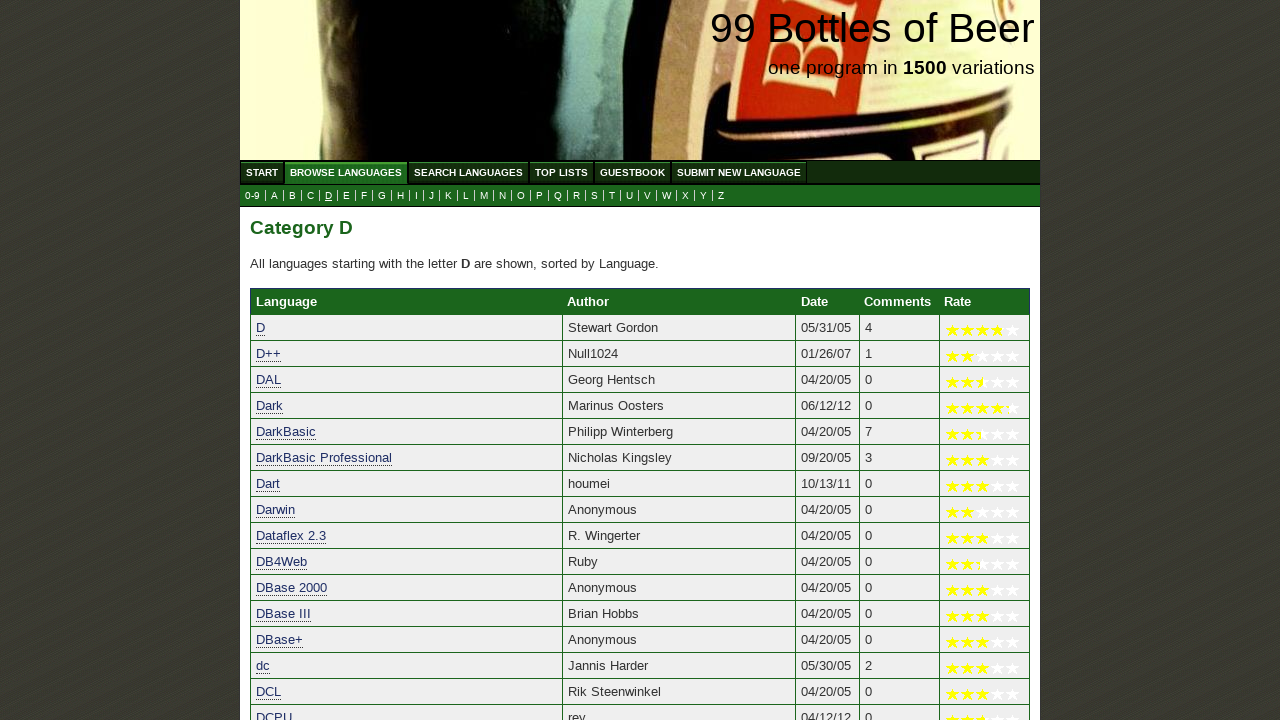

Verified 'DHTML (Duo html)' starts with 'd'
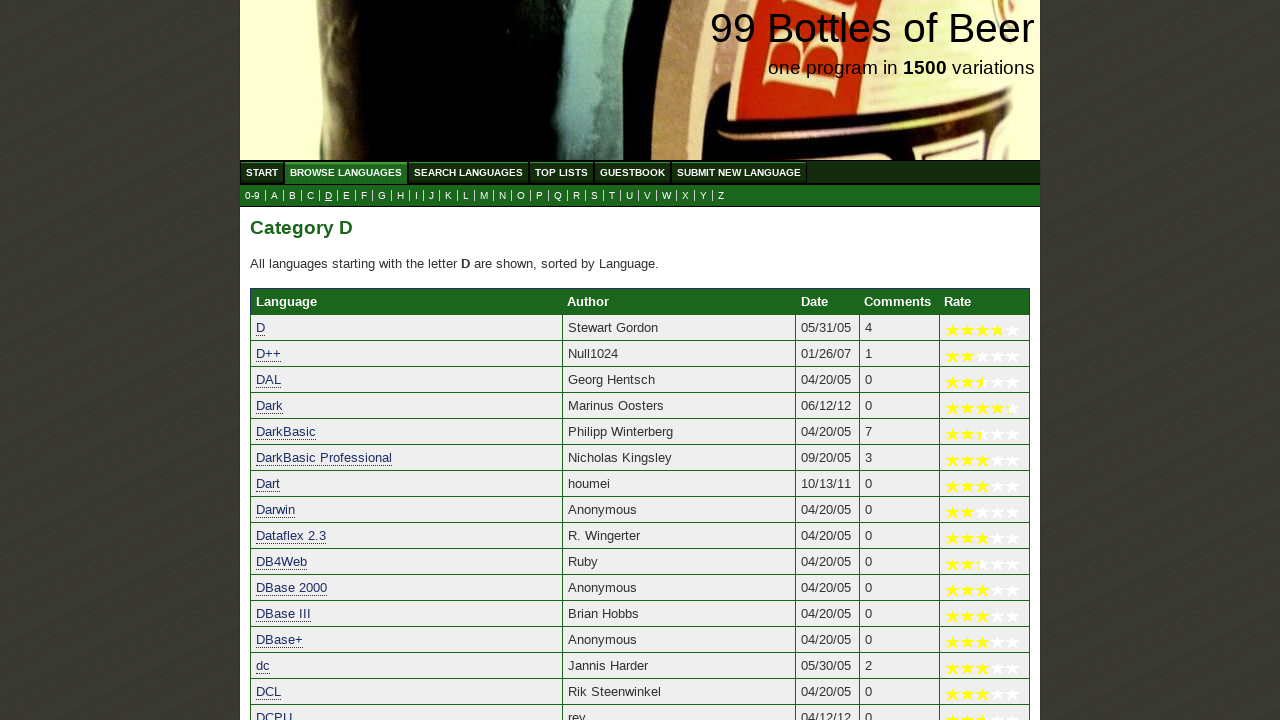

Verified 'Dialect' starts with 'd'
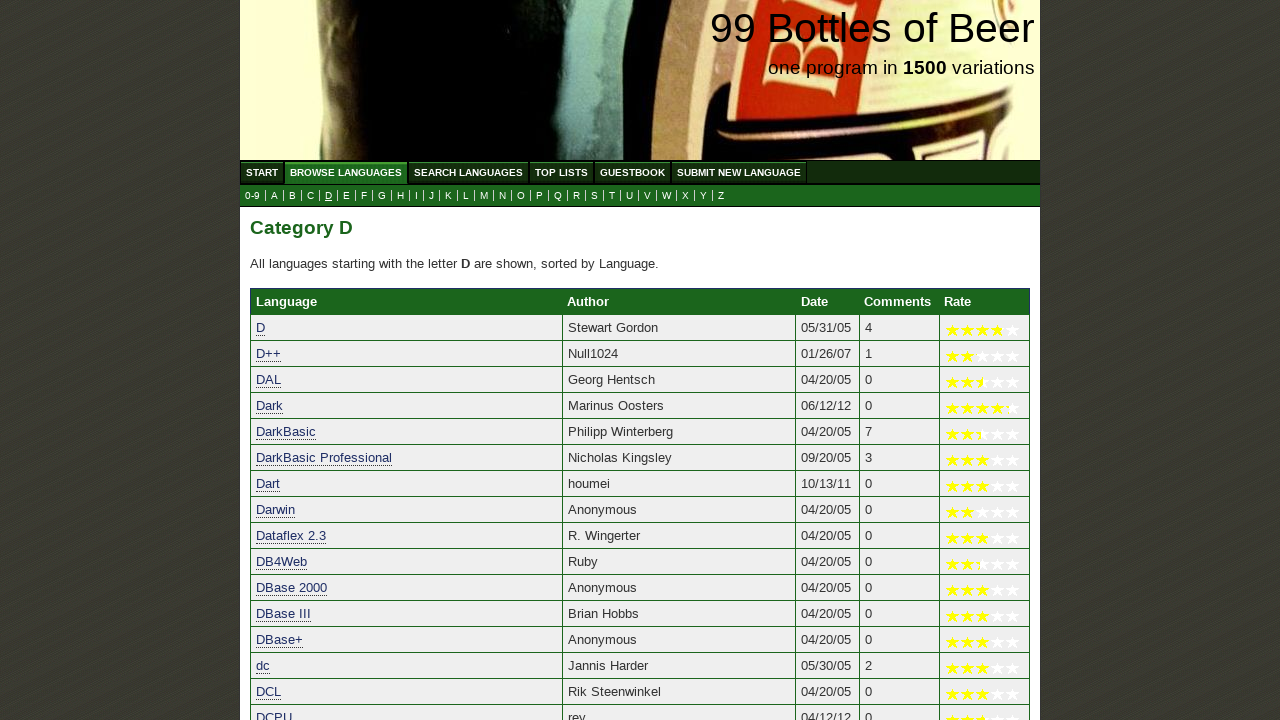

Verified 'Dialog' starts with 'd'
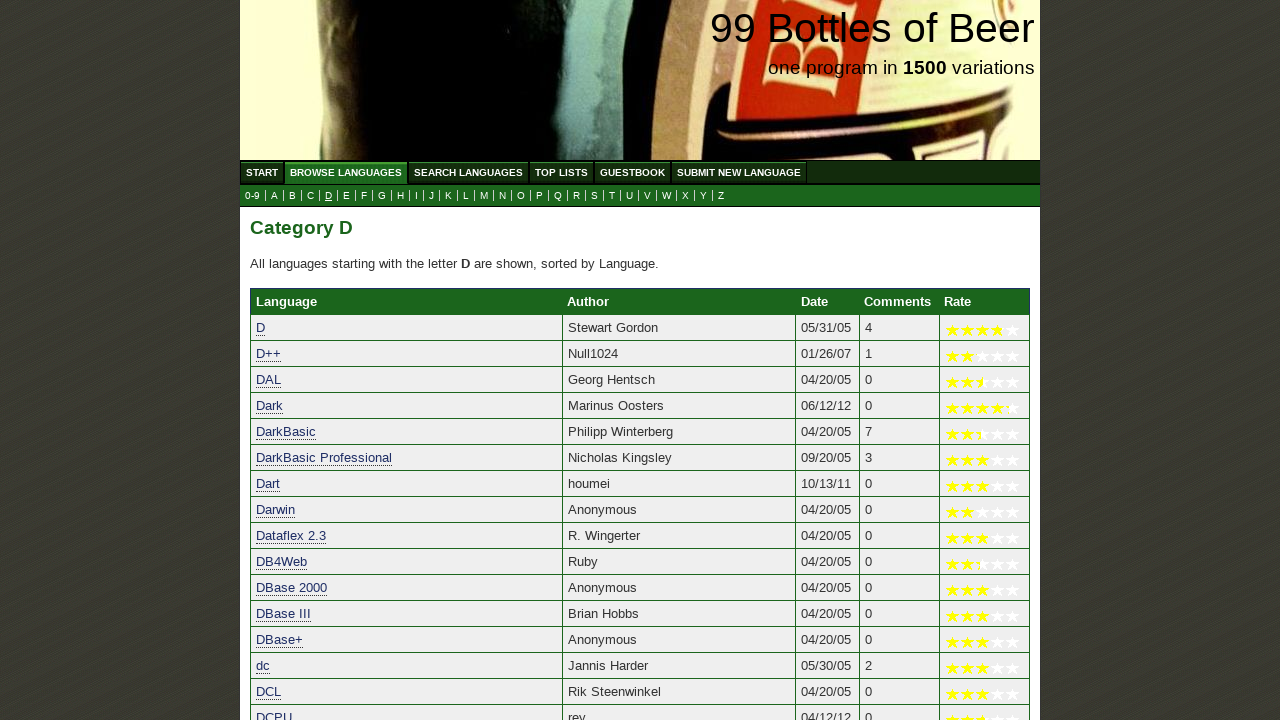

Verified 'DIBOL' starts with 'd'
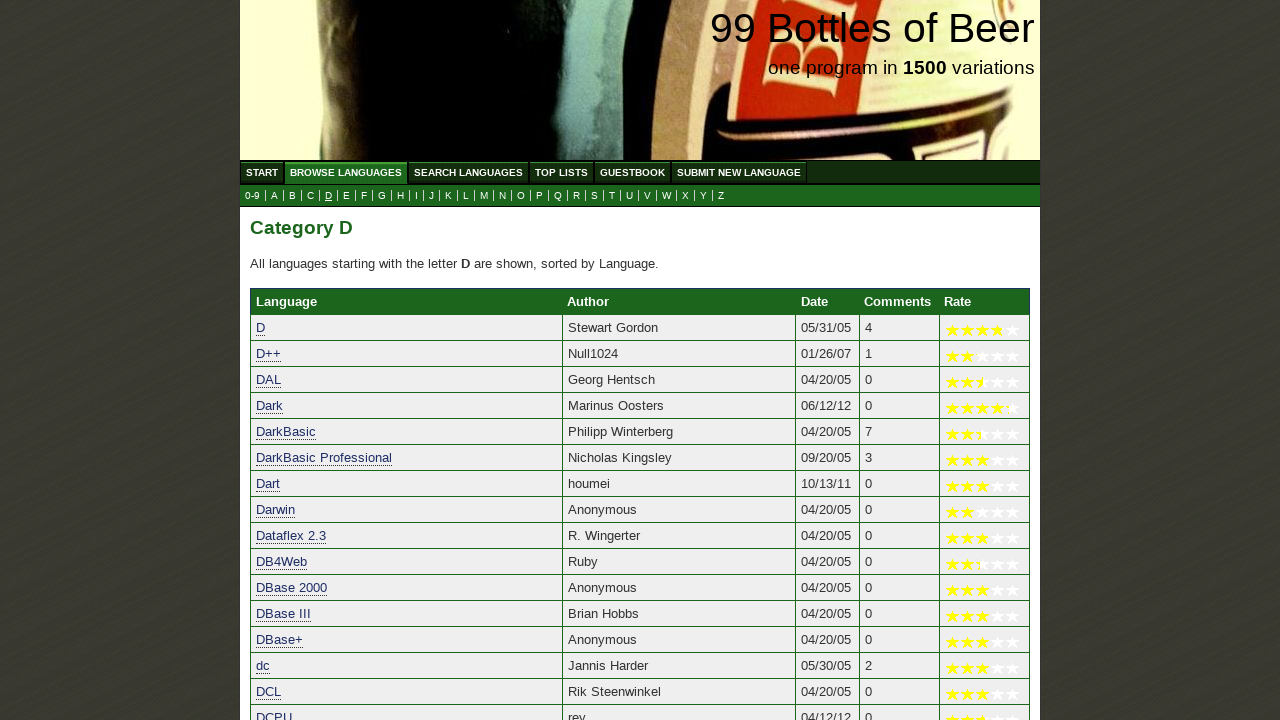

Verified 'Diesel' starts with 'd'
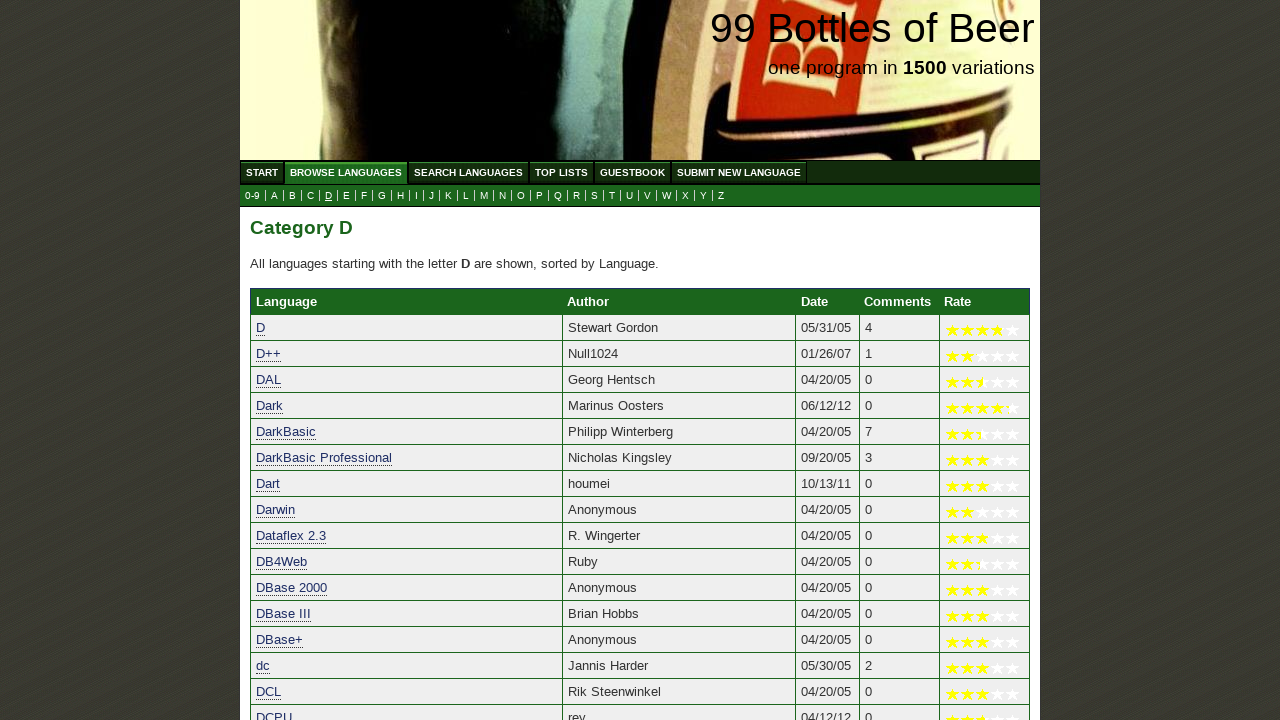

Verified 'DiNGS Game Basic' starts with 'd'
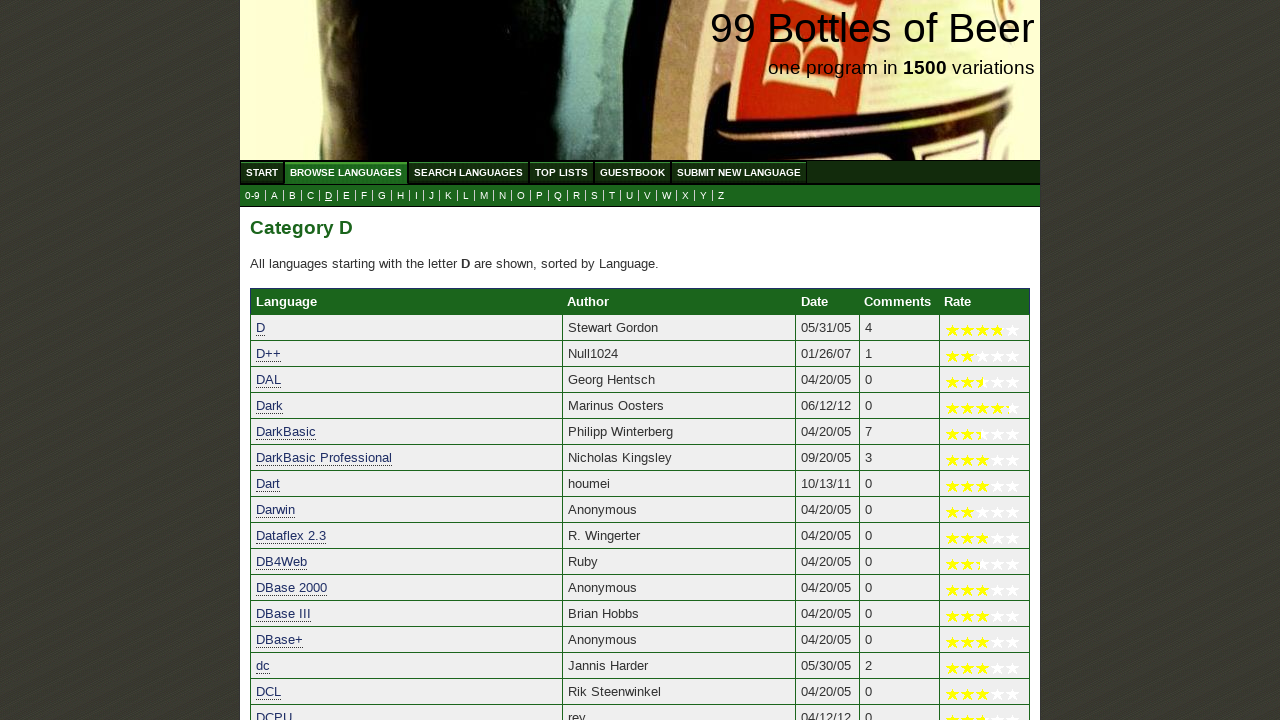

Verified 'DM' starts with 'd'
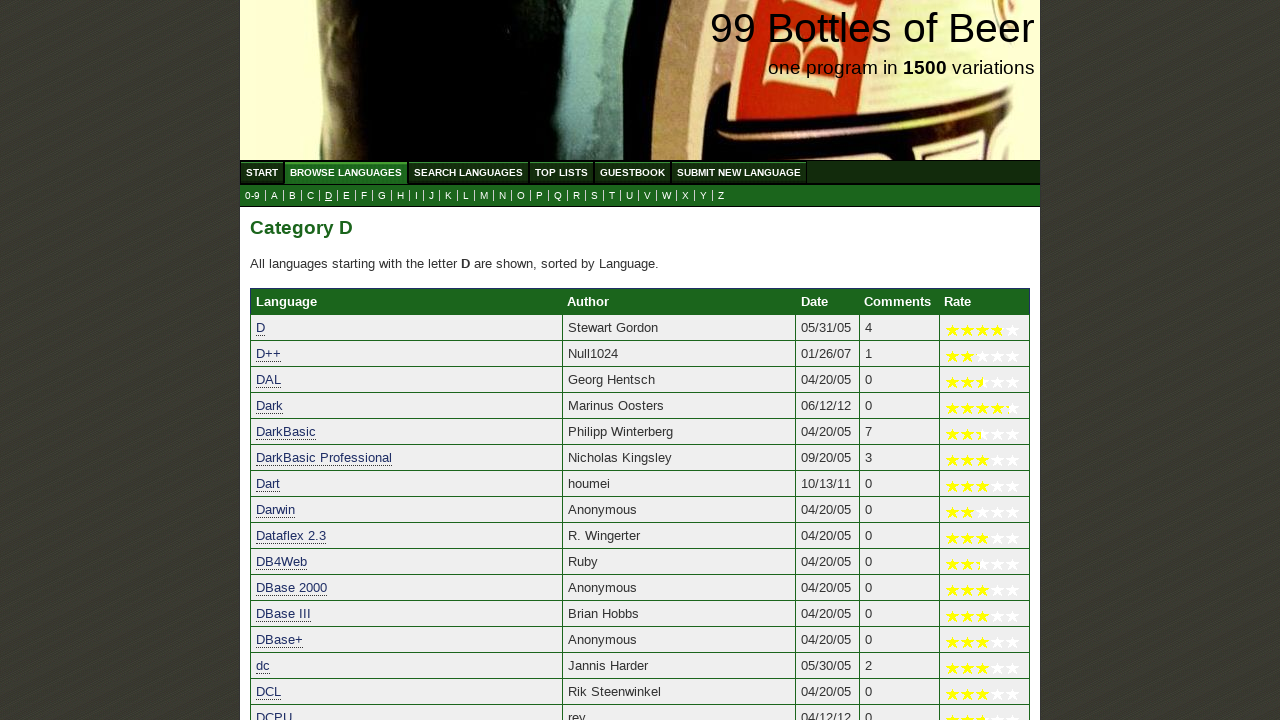

Verified 'DNA#' starts with 'd'
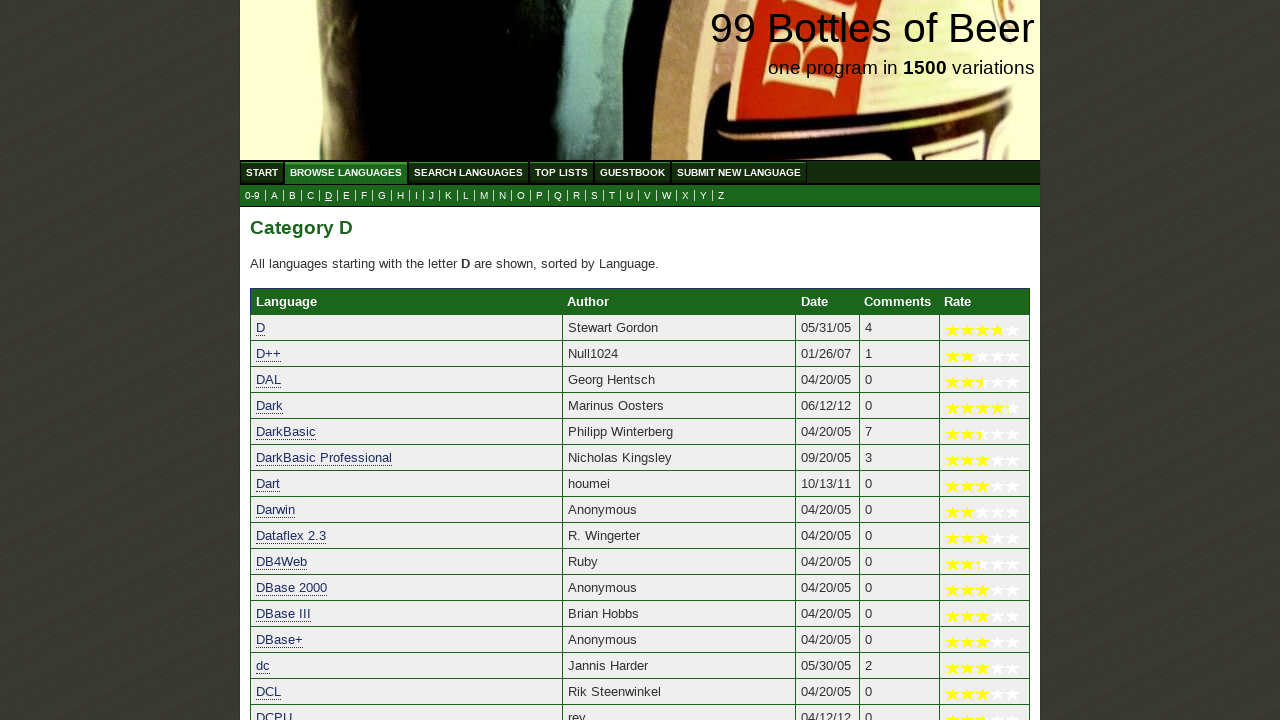

Verified 'Doc1 PCE' starts with 'd'
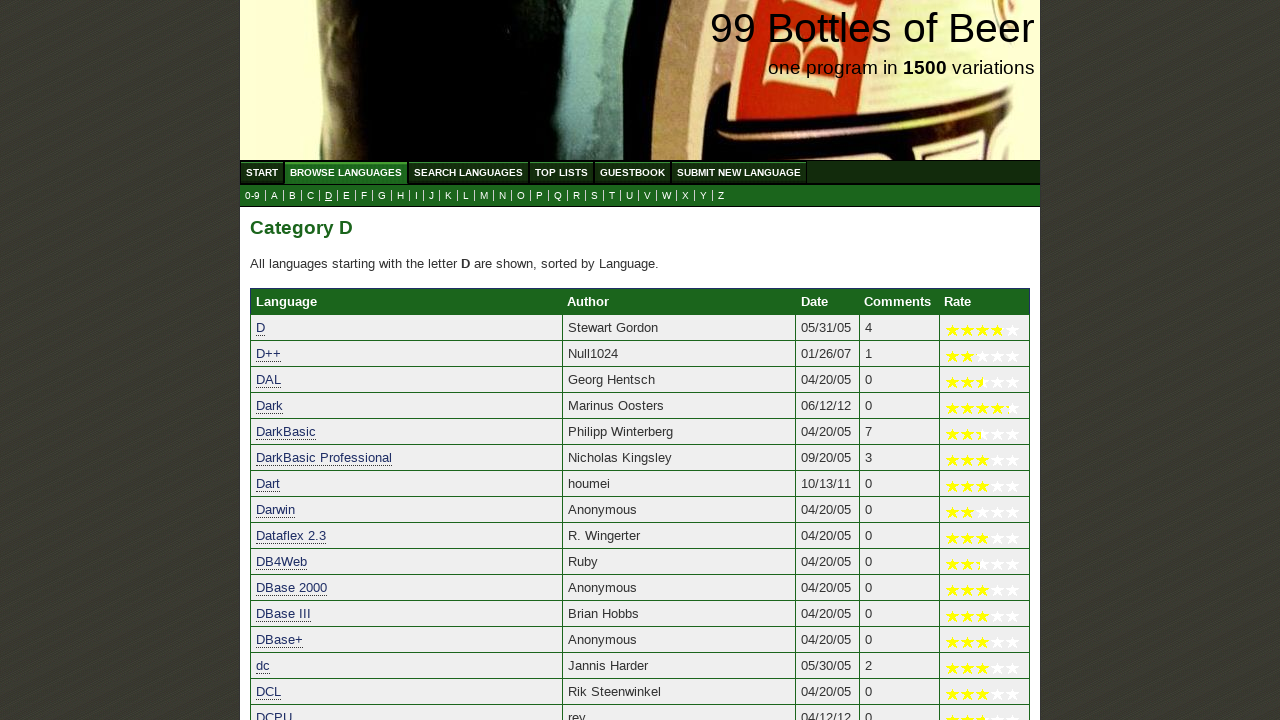

Verified 'DOGO' starts with 'd'
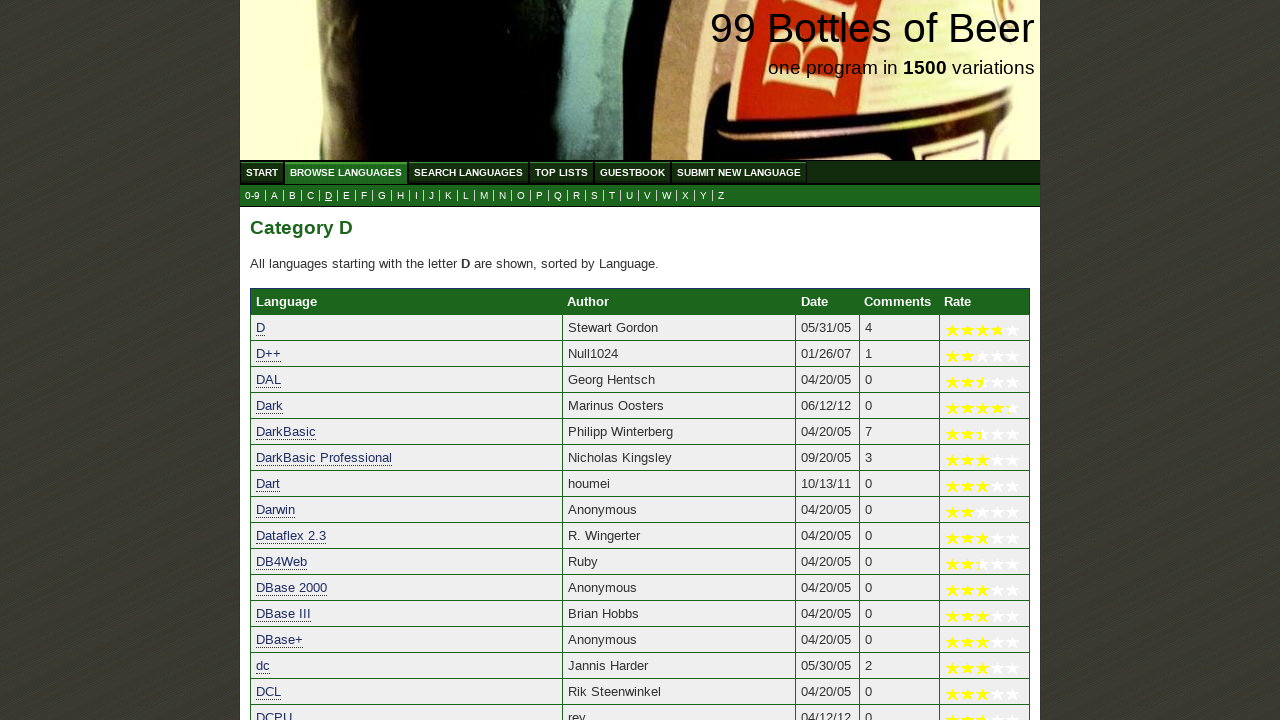

Verified 'DOS Batch' starts with 'd'
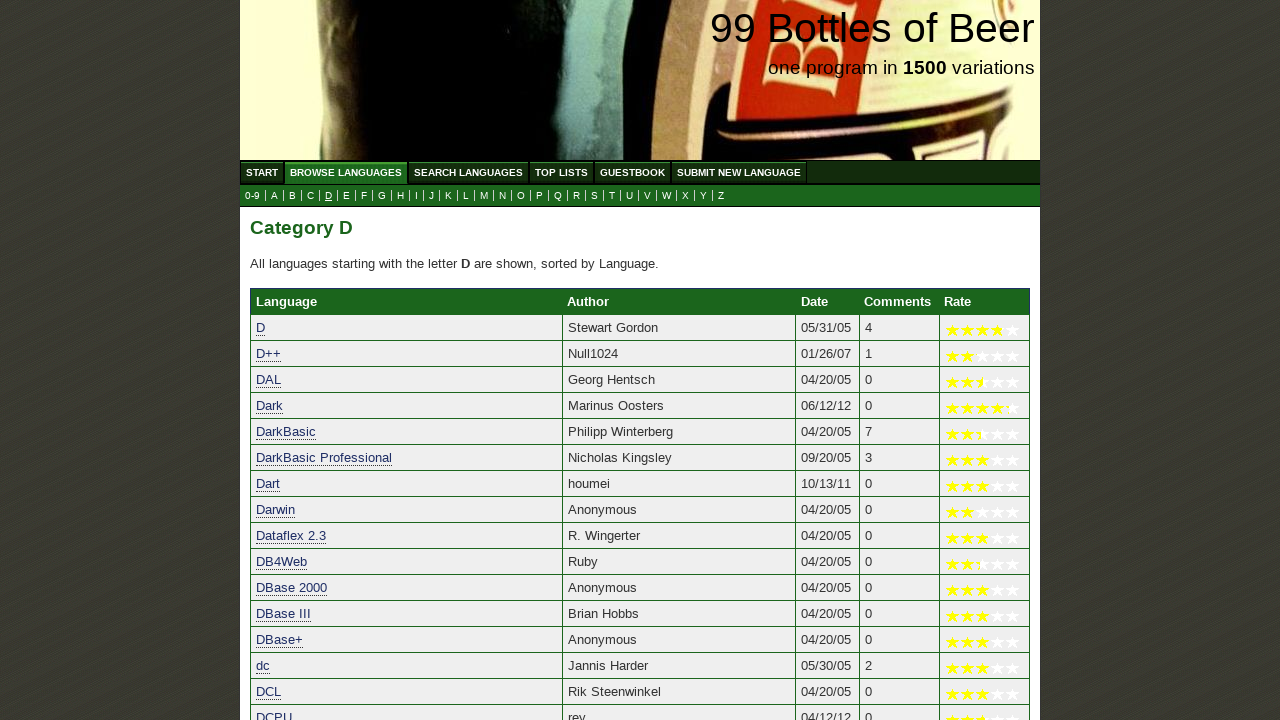

Verified 'Dot Tool' starts with 'd'
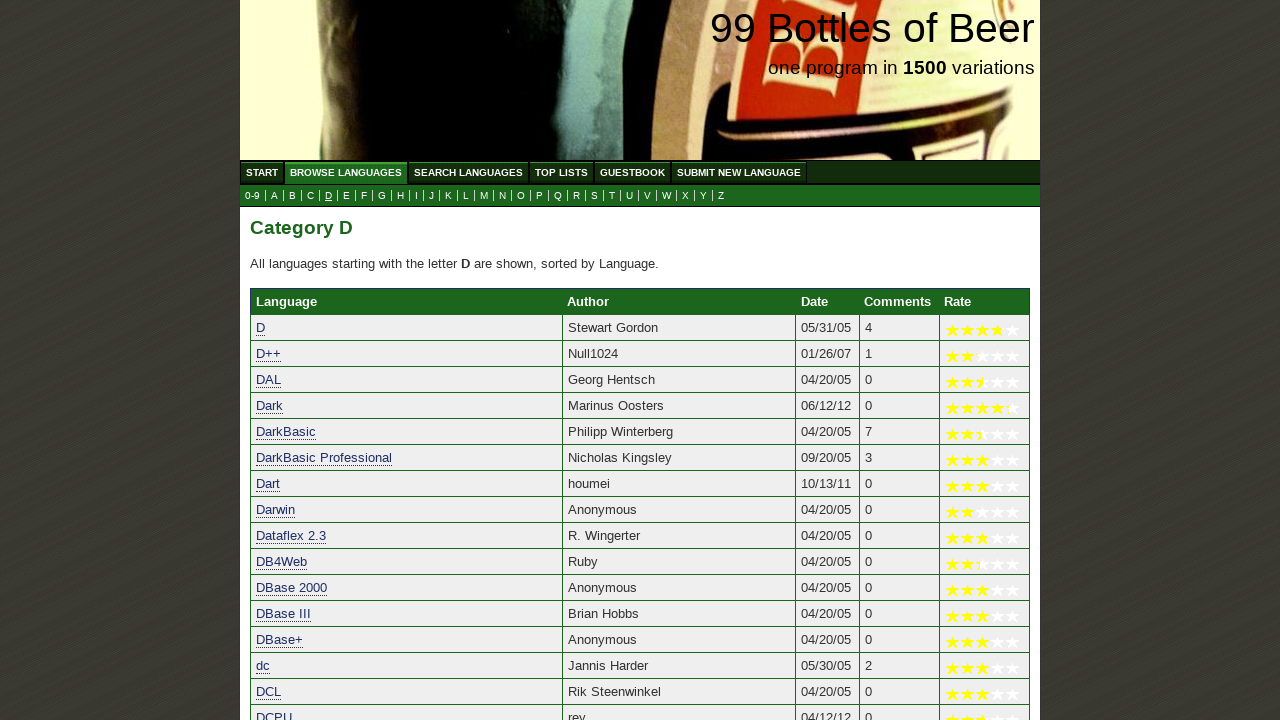

Verified 'DotLisp' starts with 'd'
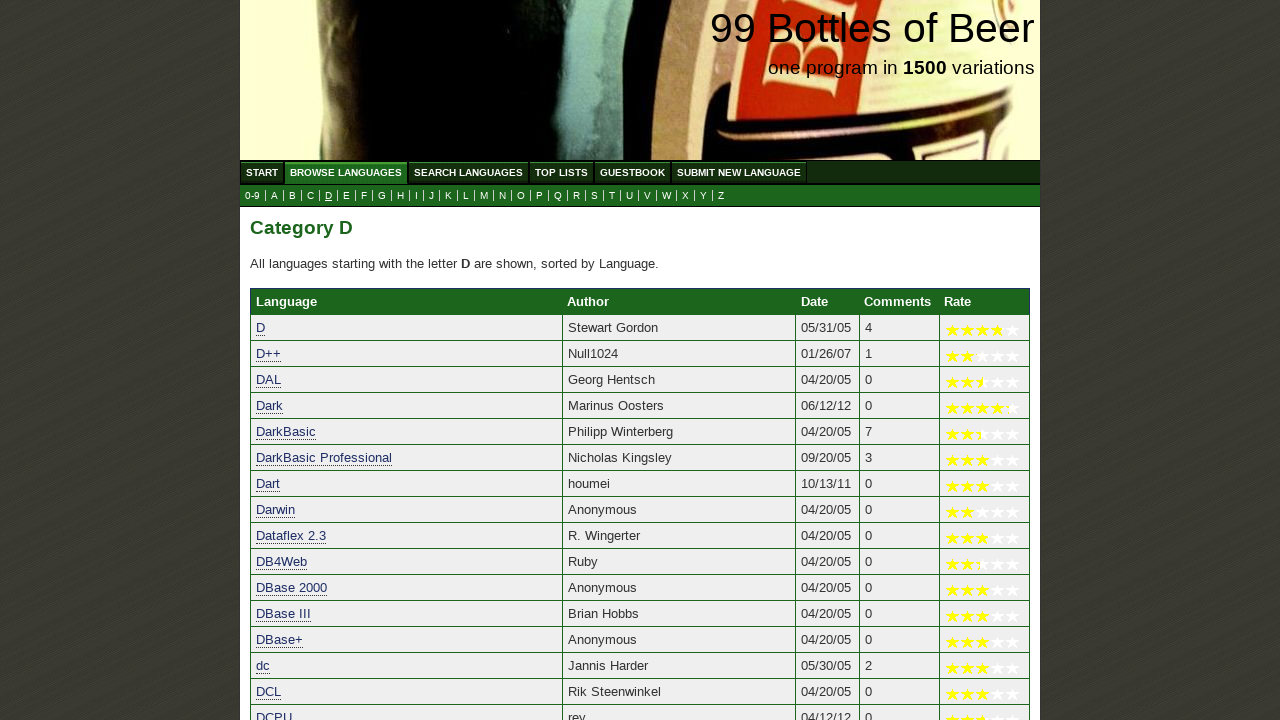

Verified 'DPas' starts with 'd'
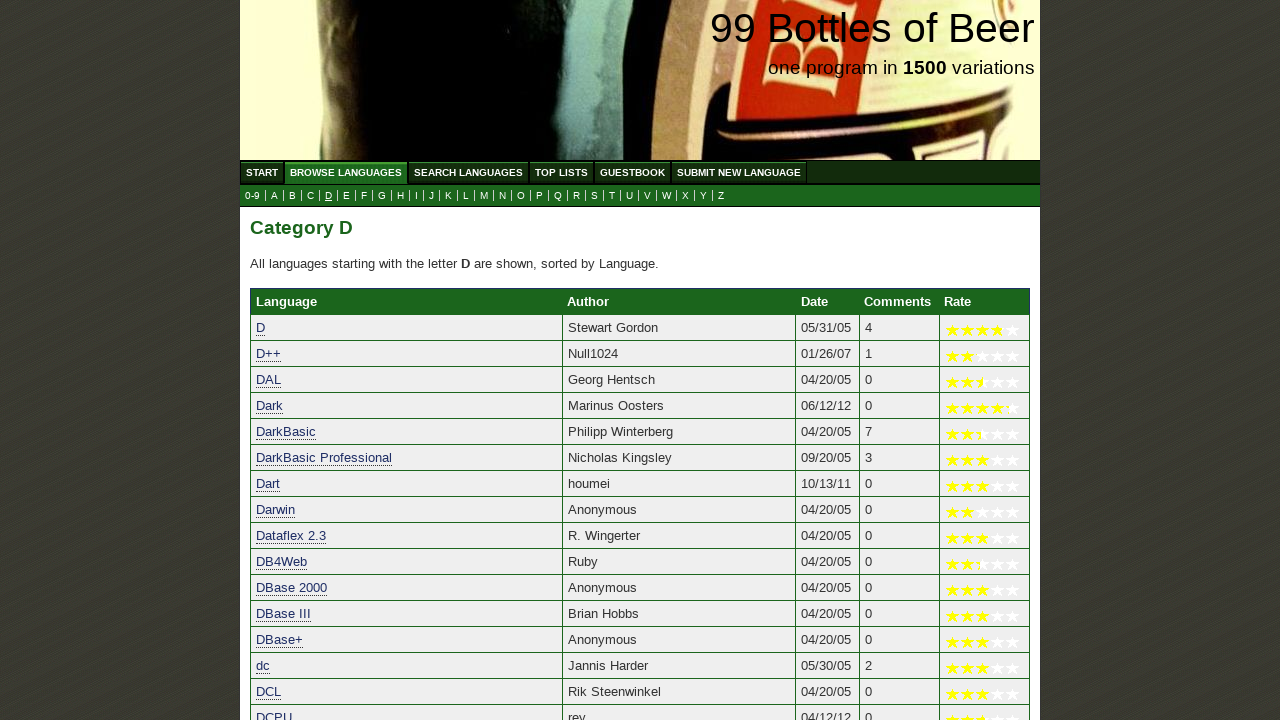

Verified 'Draco' starts with 'd'
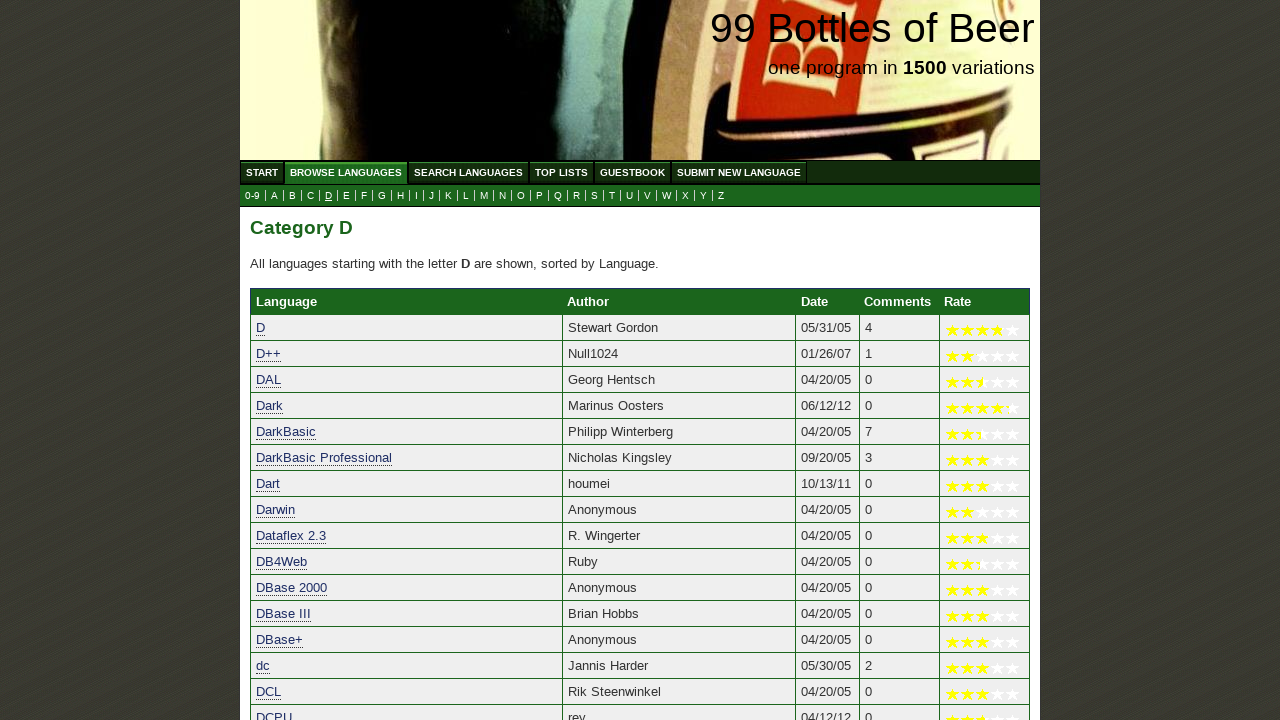

Verified 'Draft Code Generator' starts with 'd'
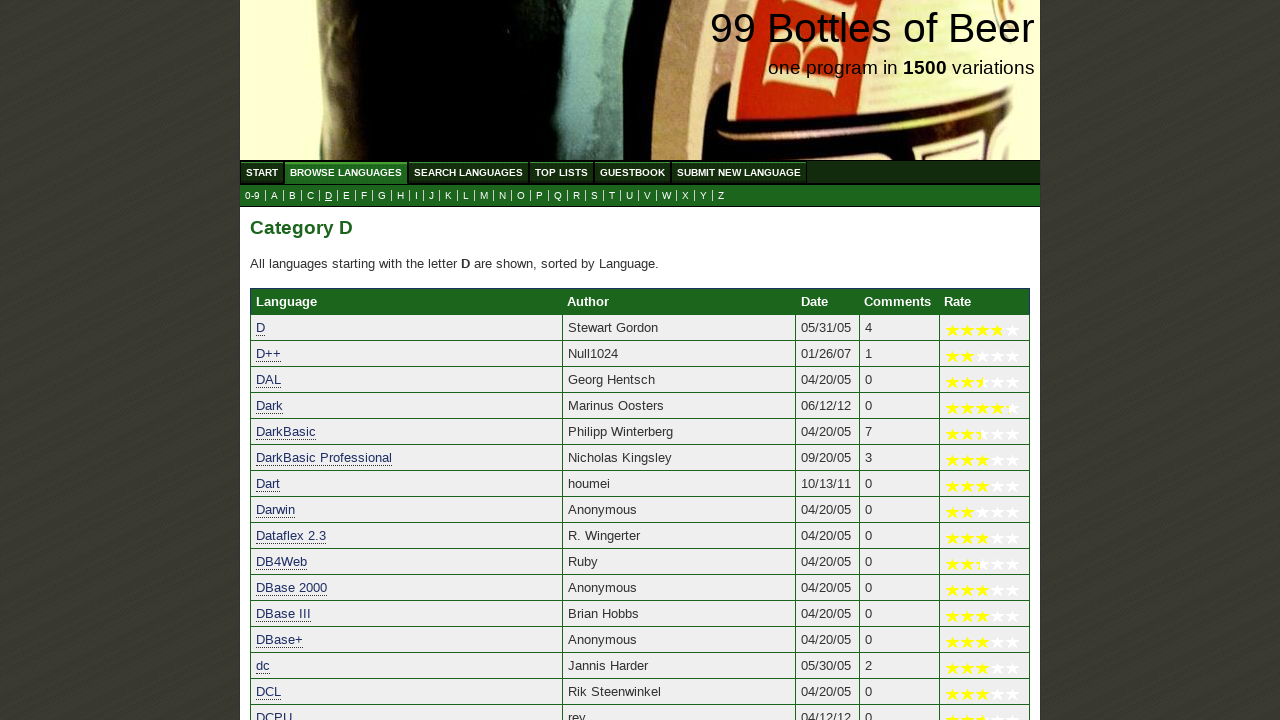

Verified 'DragonSpeak' starts with 'd'
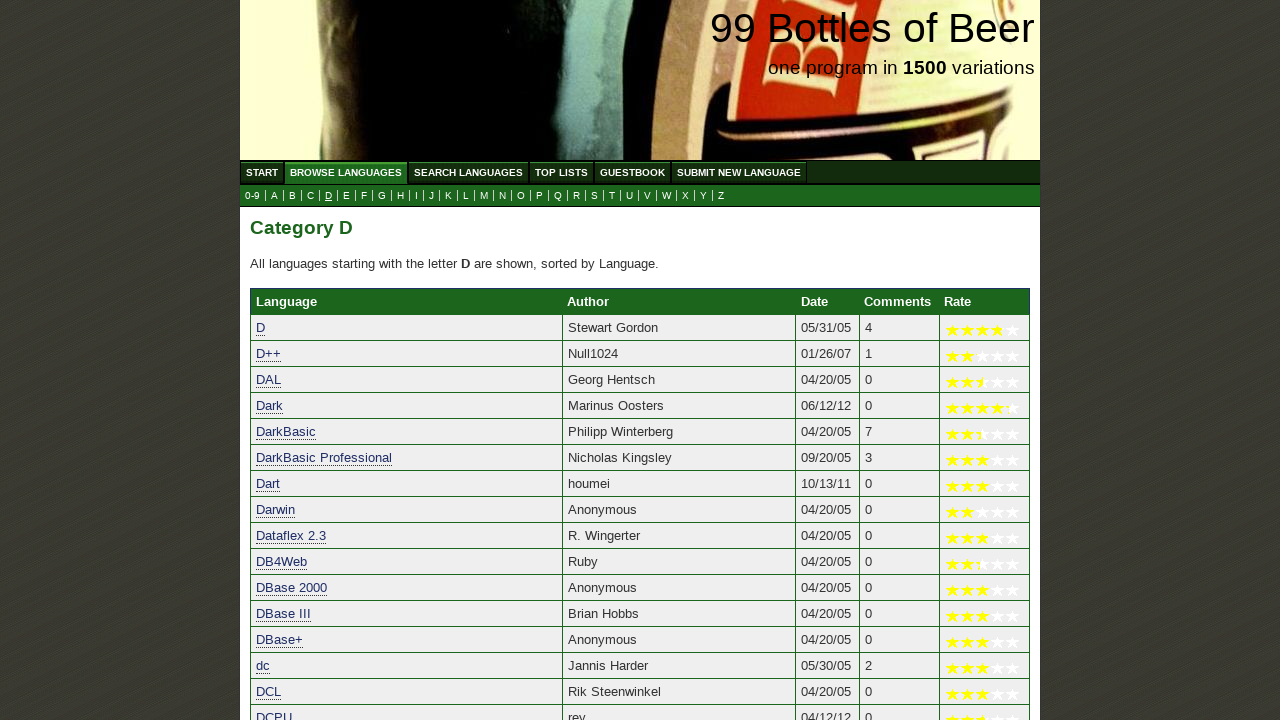

Verified 'DROD Scripting' starts with 'd'
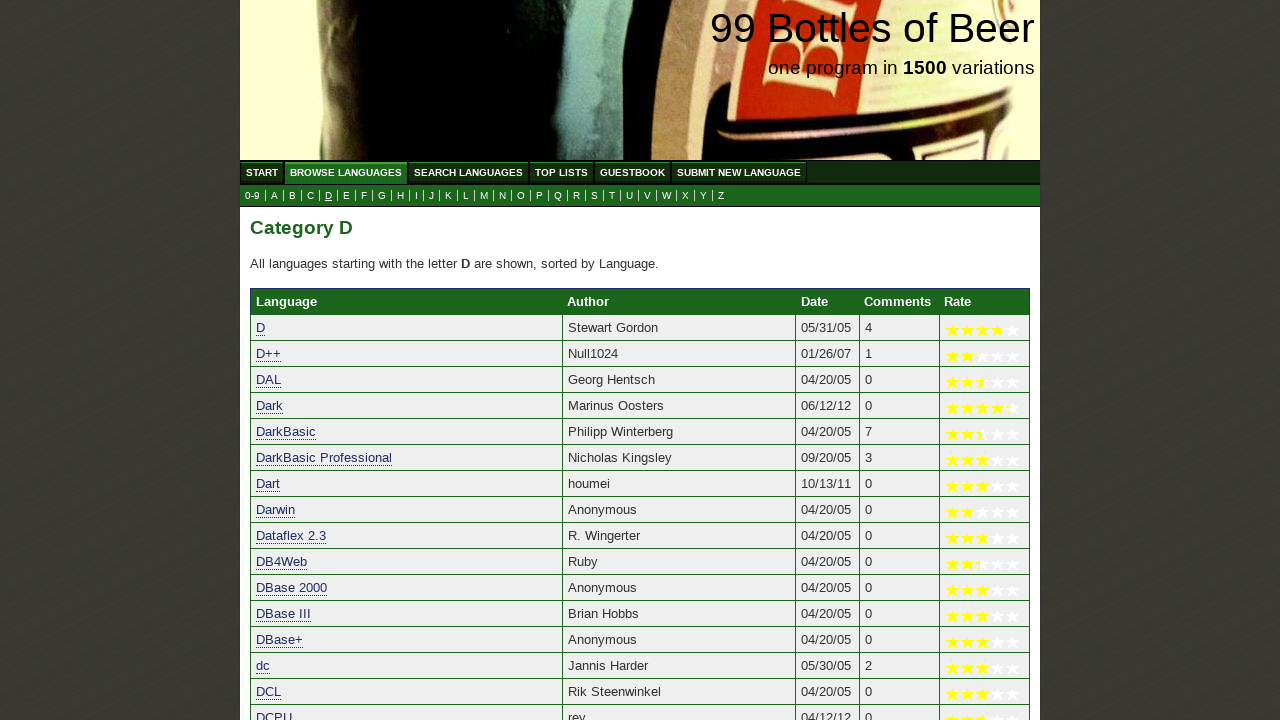

Verified 'Drools' starts with 'd'
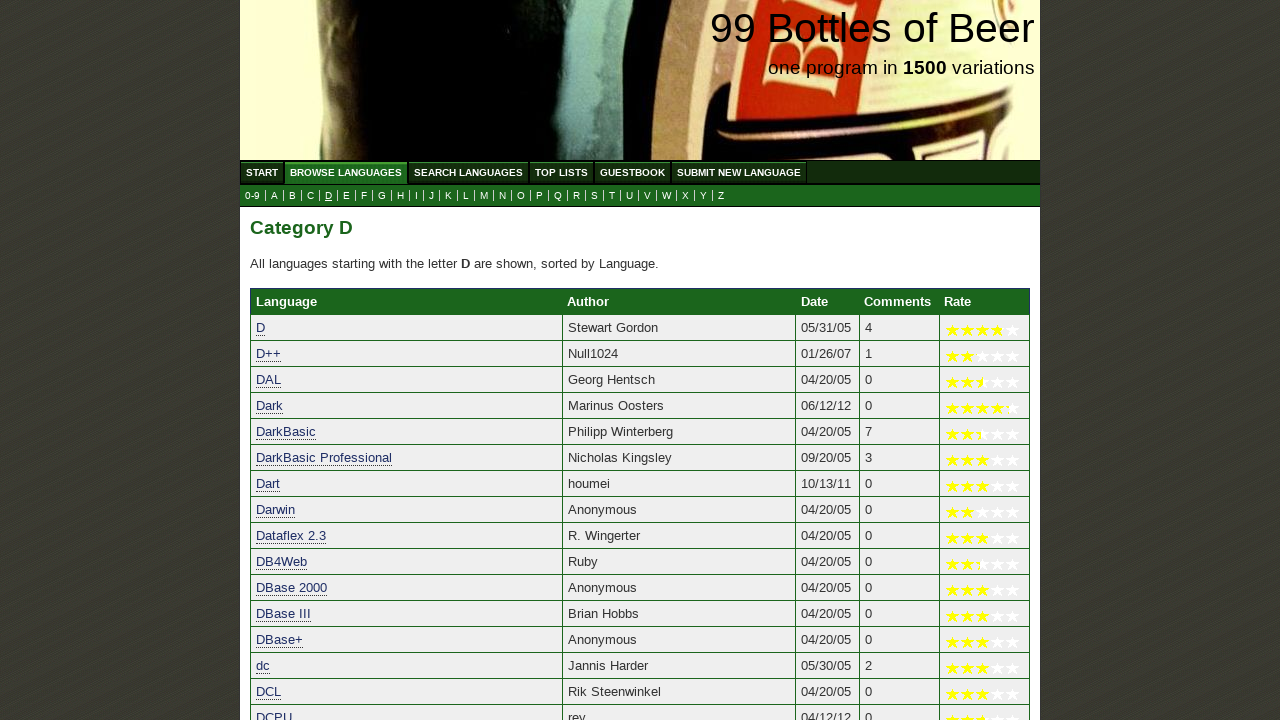

Verified 'DSSP' starts with 'd'
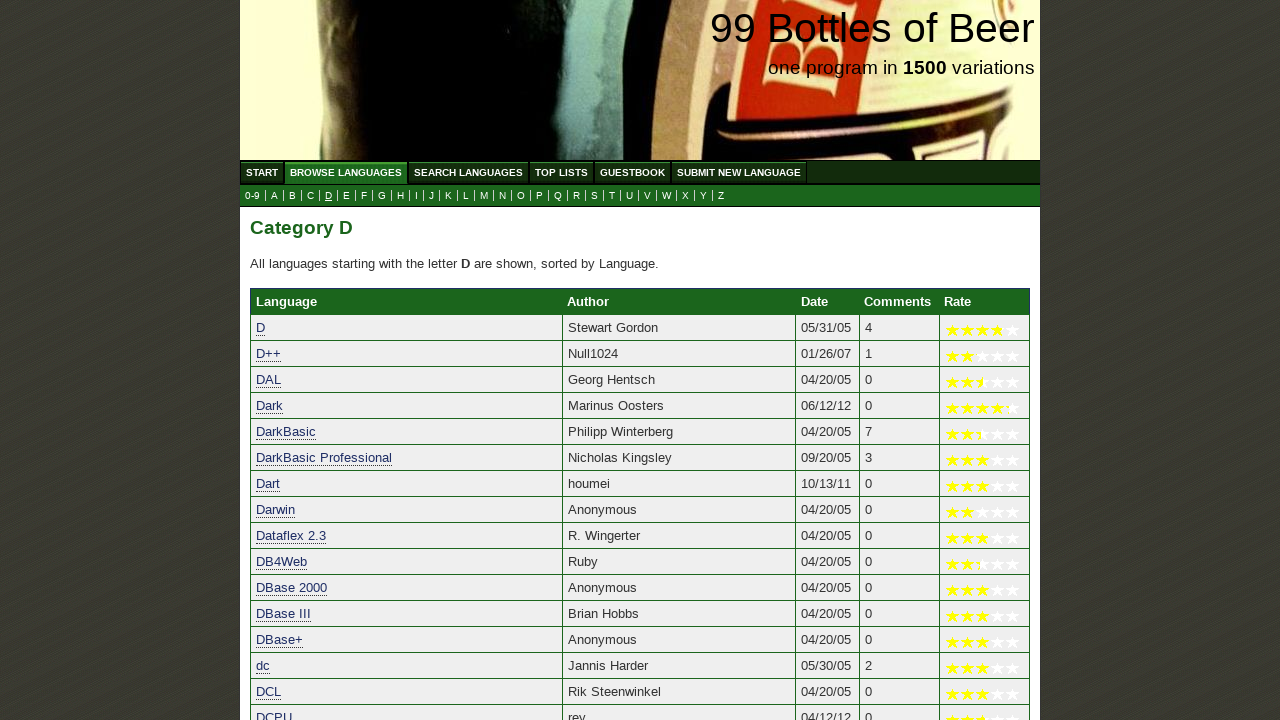

Verified 'dtrace' starts with 'd'
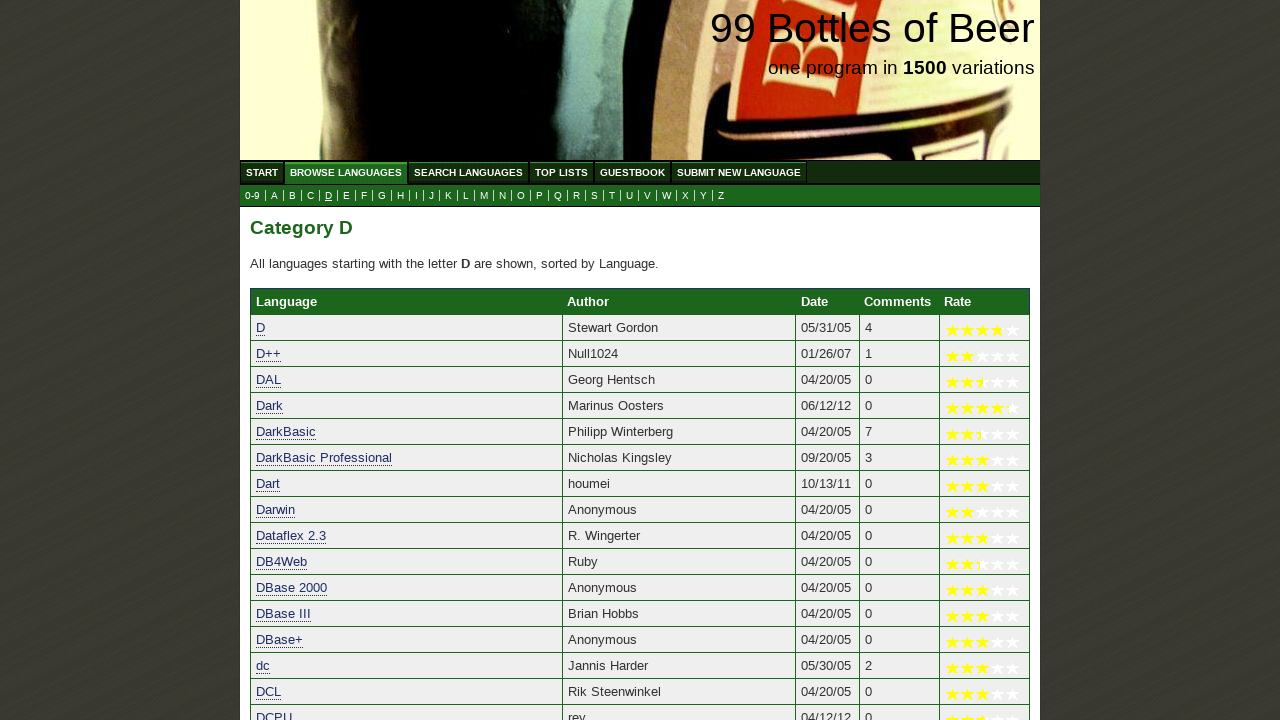

Verified 'DUP' starts with 'd'
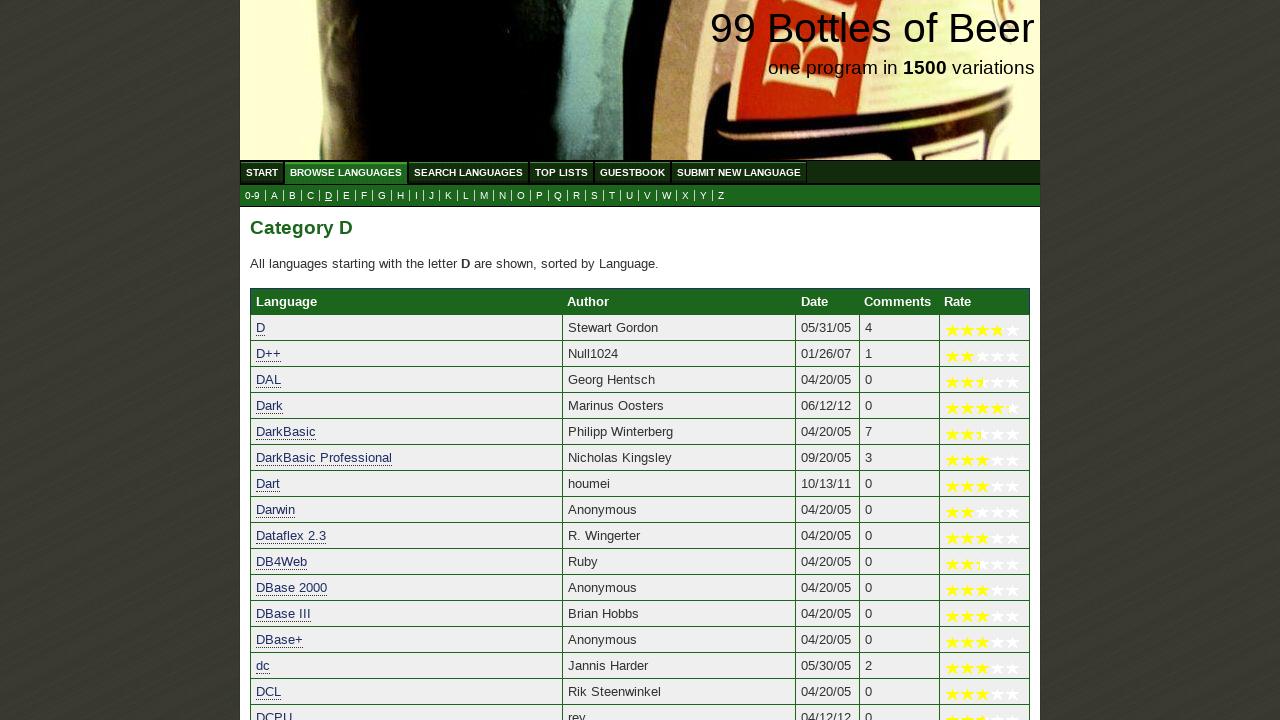

Verified 'DXL (DOORS Extension Language)' starts with 'd'
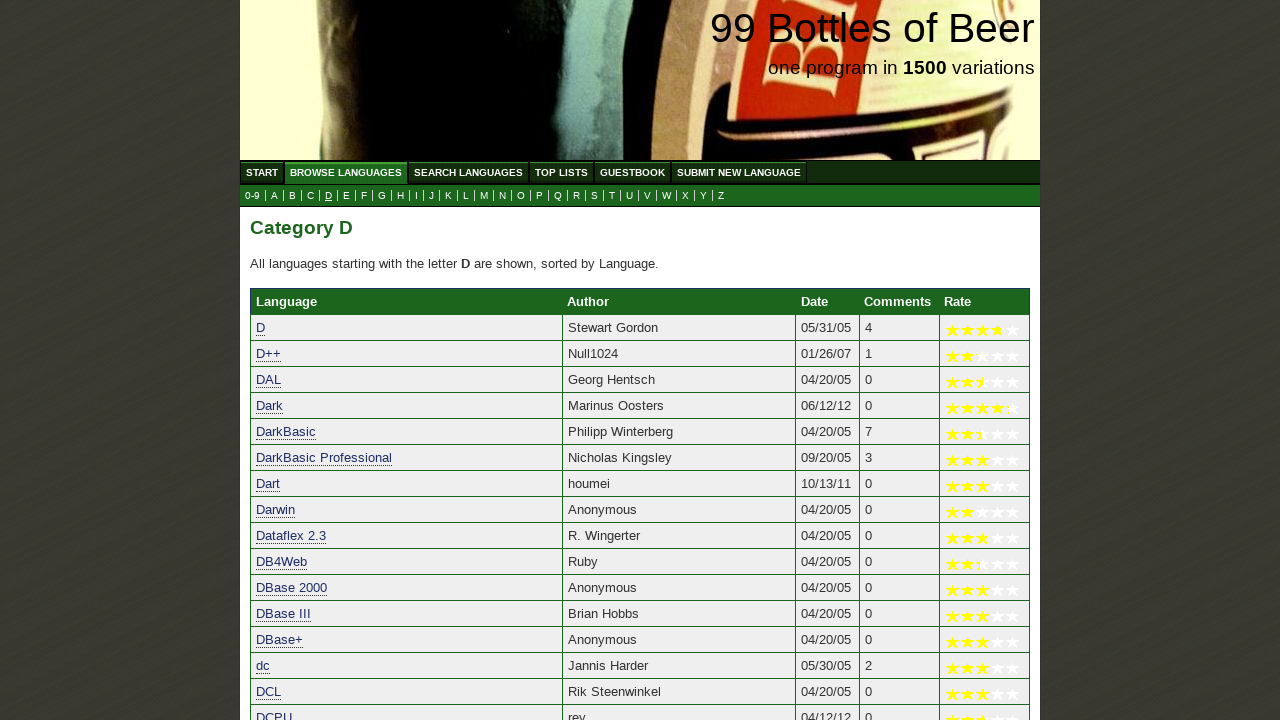

Verified 'DYL-280' starts with 'd'
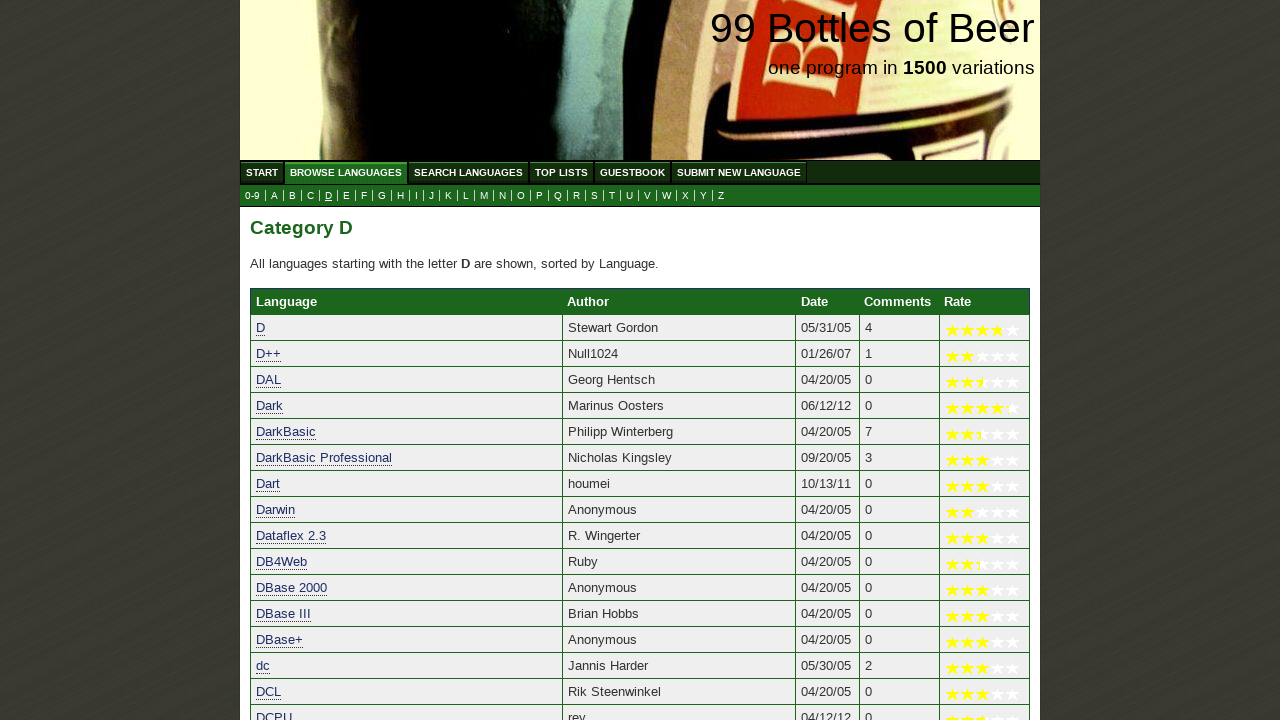

Verified 'Dylan' starts with 'd'
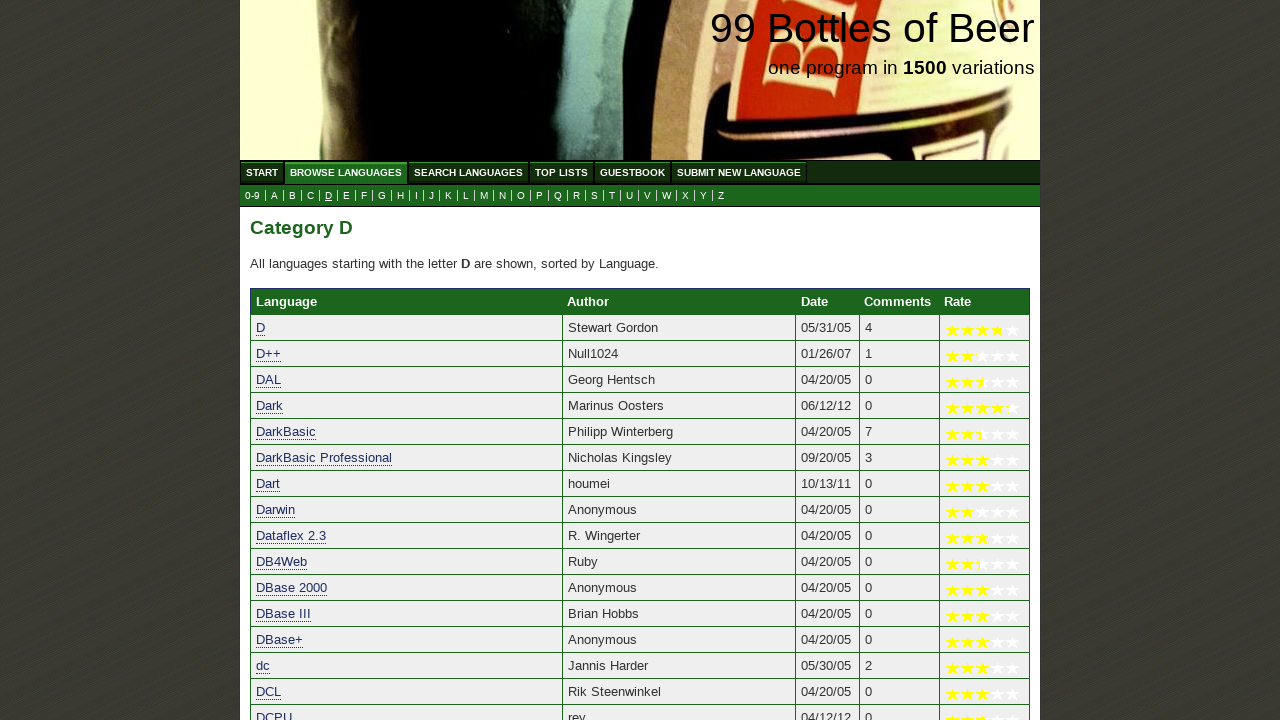

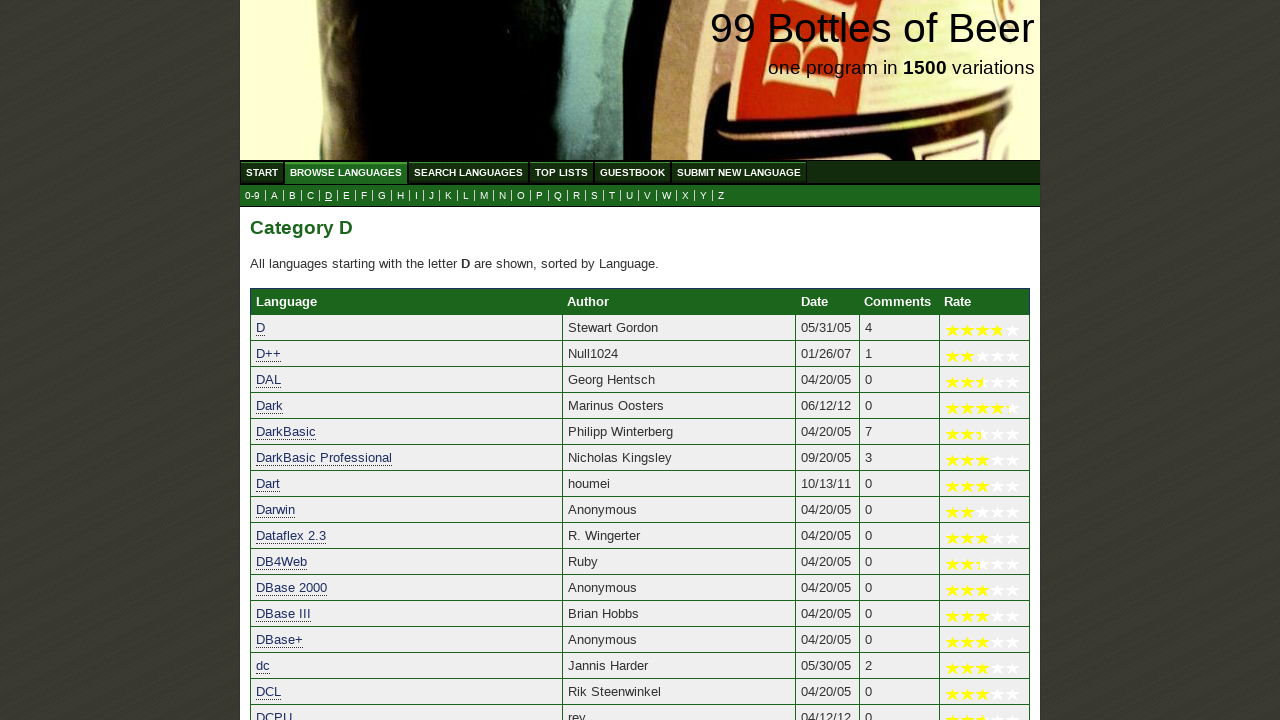